Tests Google Forms radio buttons and checkboxes using aria-checked attributes for verification

Starting URL: https://docs.google.com/forms/d/e/1FAIpQLSfiypnd69zhuDkjKgqvpID9kwO29UCzeCVrGGtbNPZXQok0jA/viewform

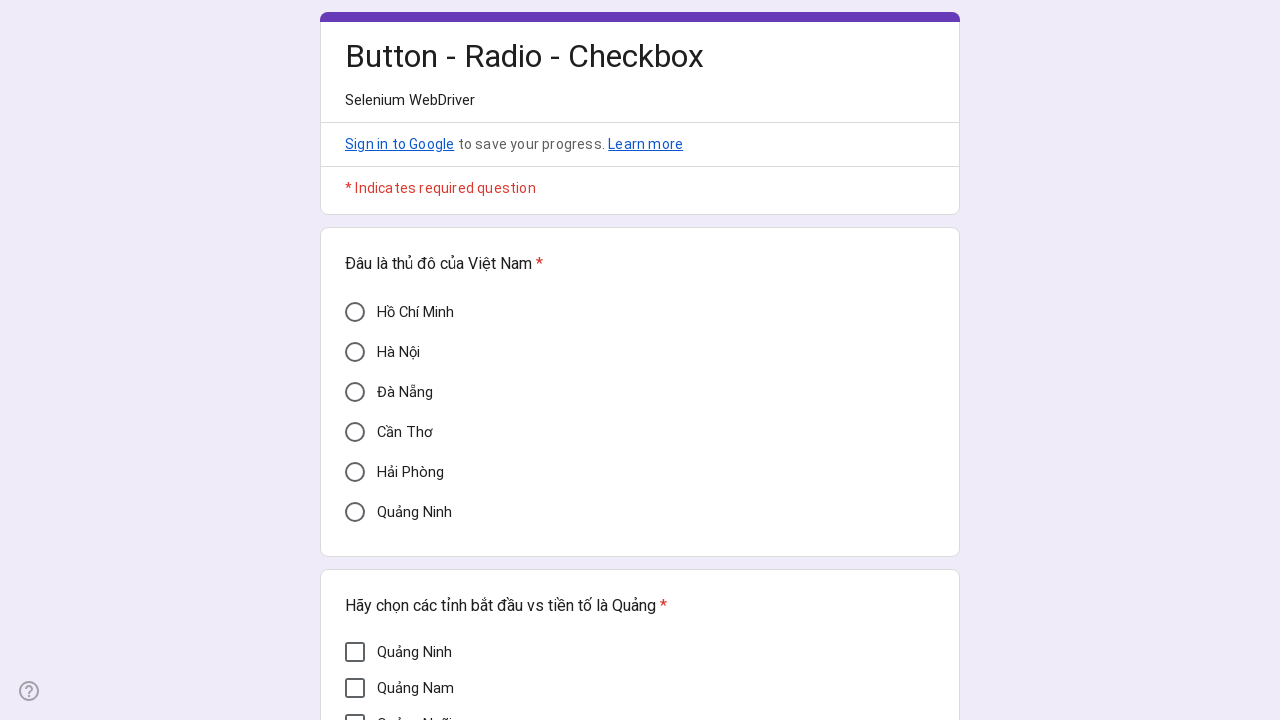

Located HCM radio button element
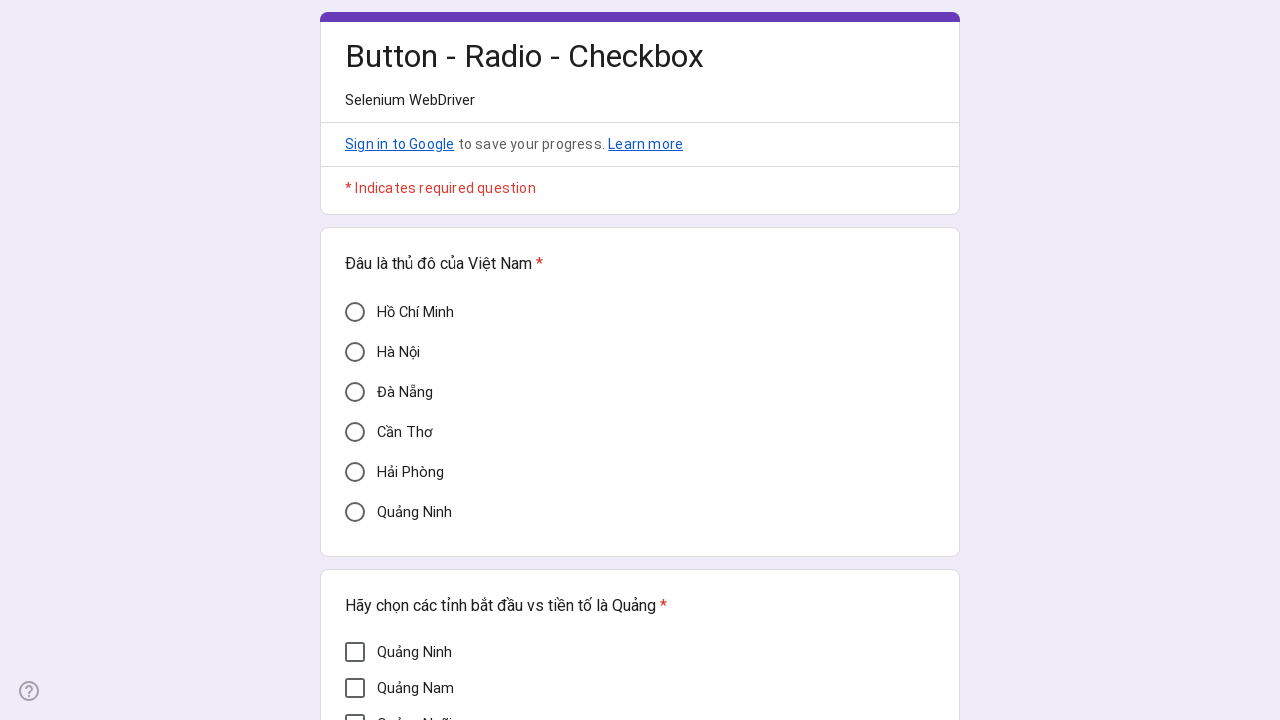

Located Quảng Nam checkbox element
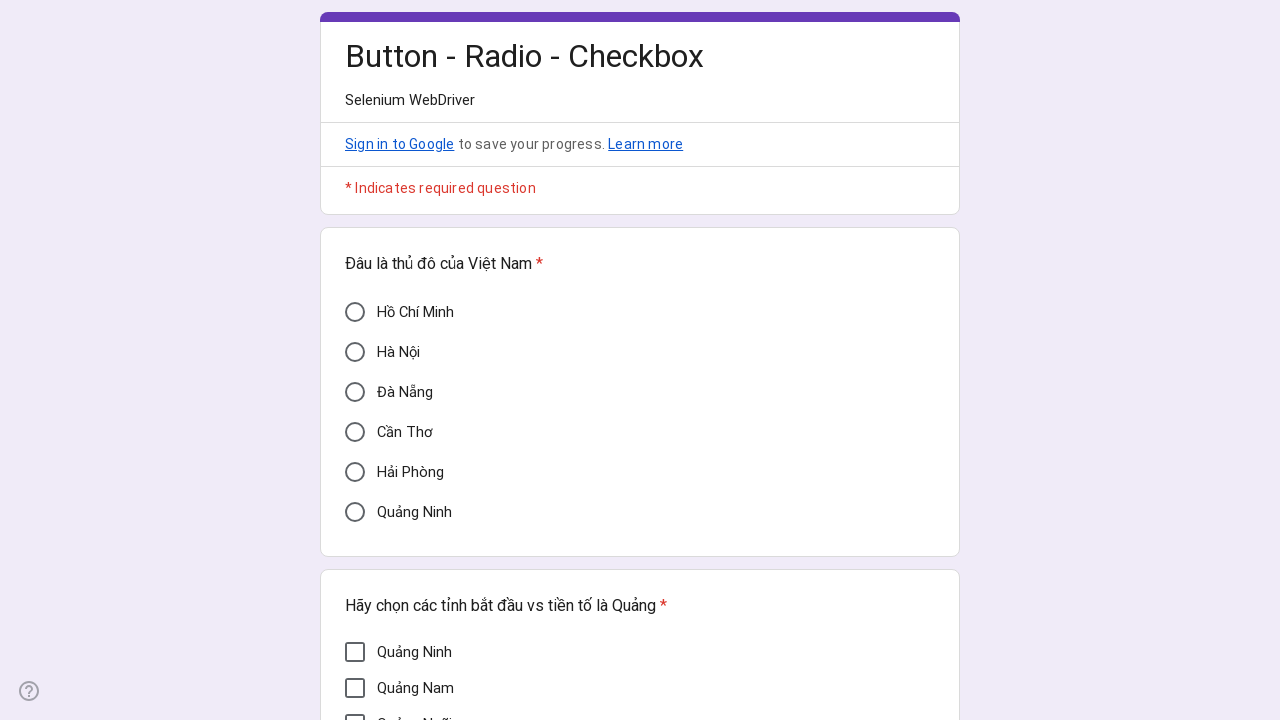

Verified HCM radio button is not selected (aria-checked='false')
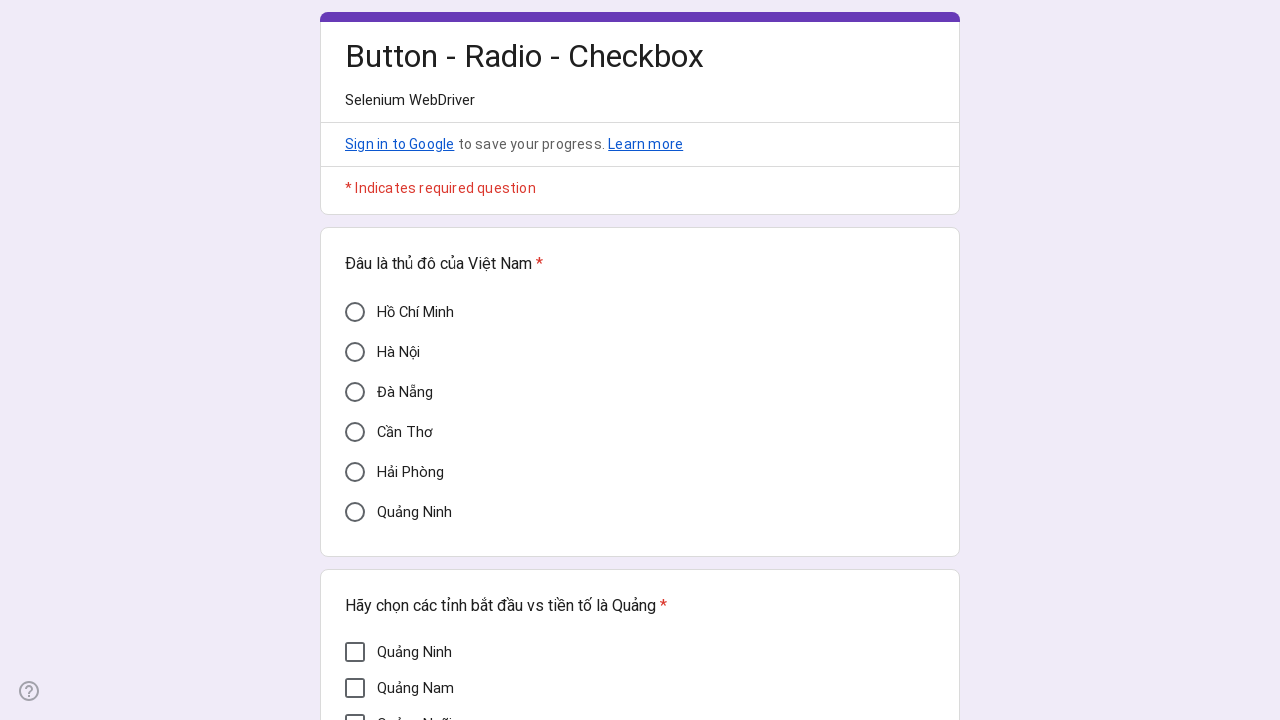

Verified Quảng Nam checkbox is not selected (aria-checked='false')
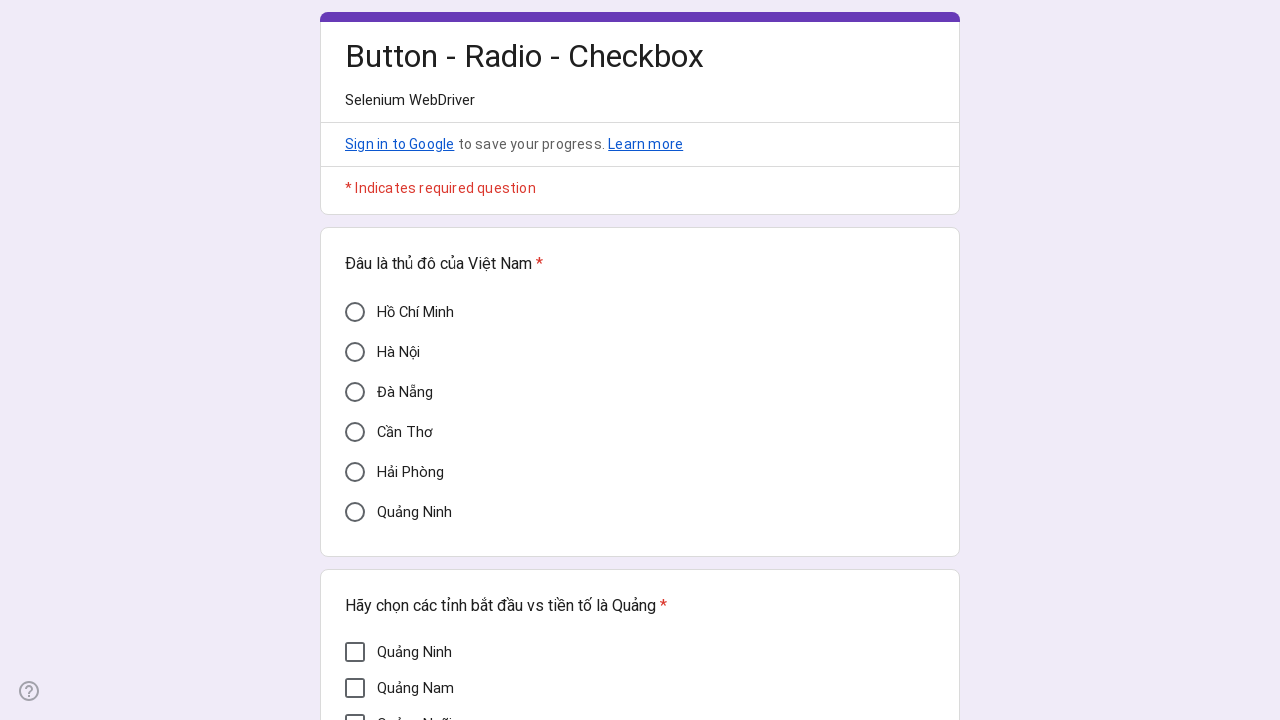

Clicked HCM radio button at (355, 312) on xpath=//div[@aria-label='Hồ Chí Minh' and @aria-checked]
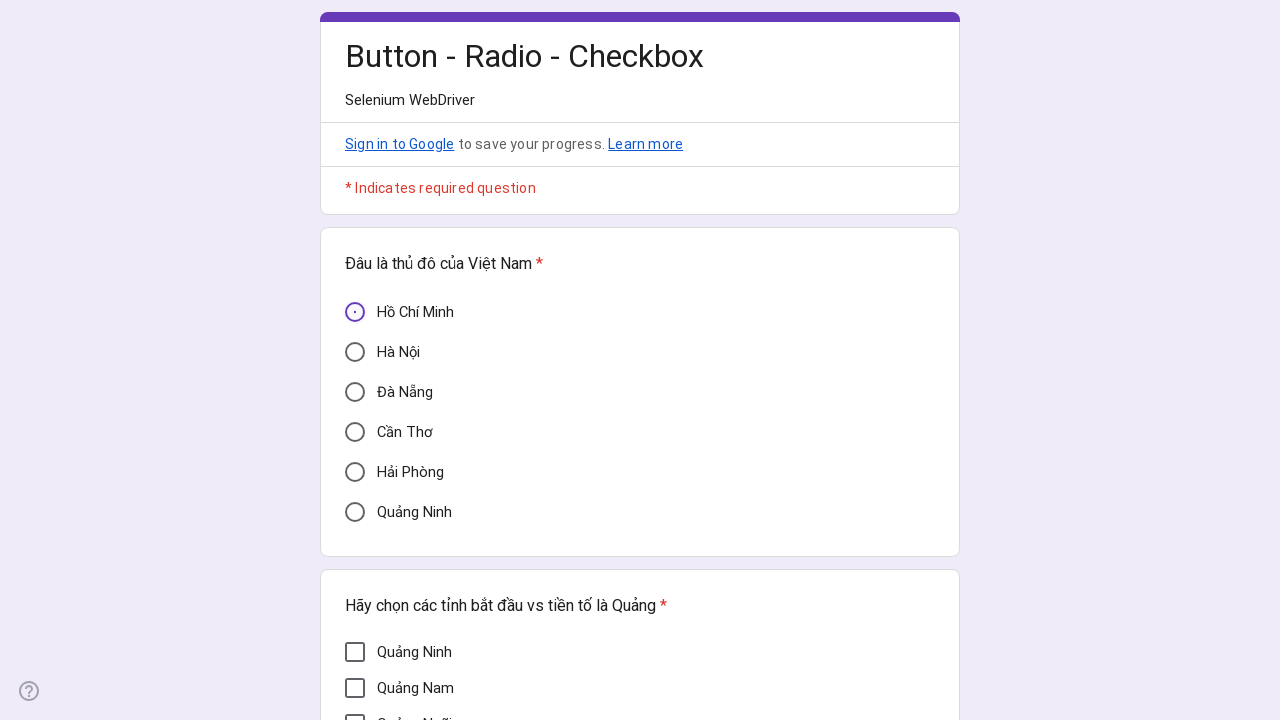

Clicked Quảng Nam checkbox at (355, 688) on xpath=//div[@aria-label='Quảng Nam' and @aria-checked]
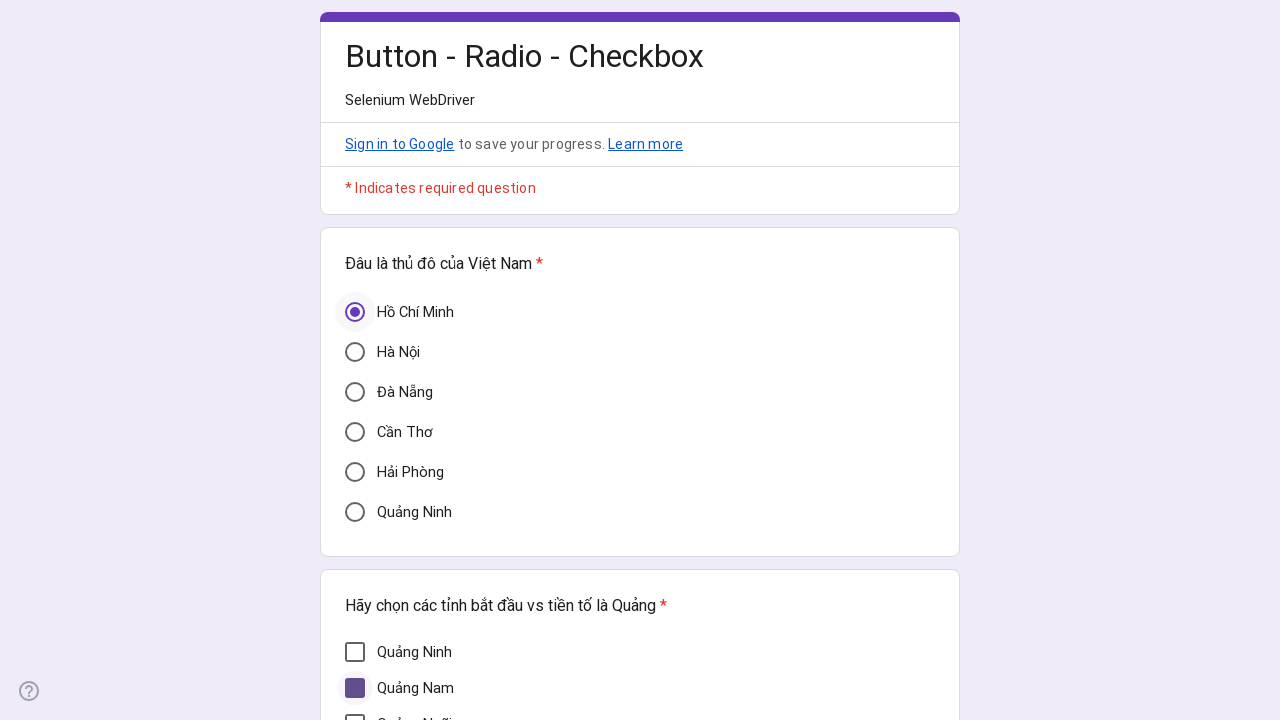

Verified HCM radio button is now selected (aria-checked='true')
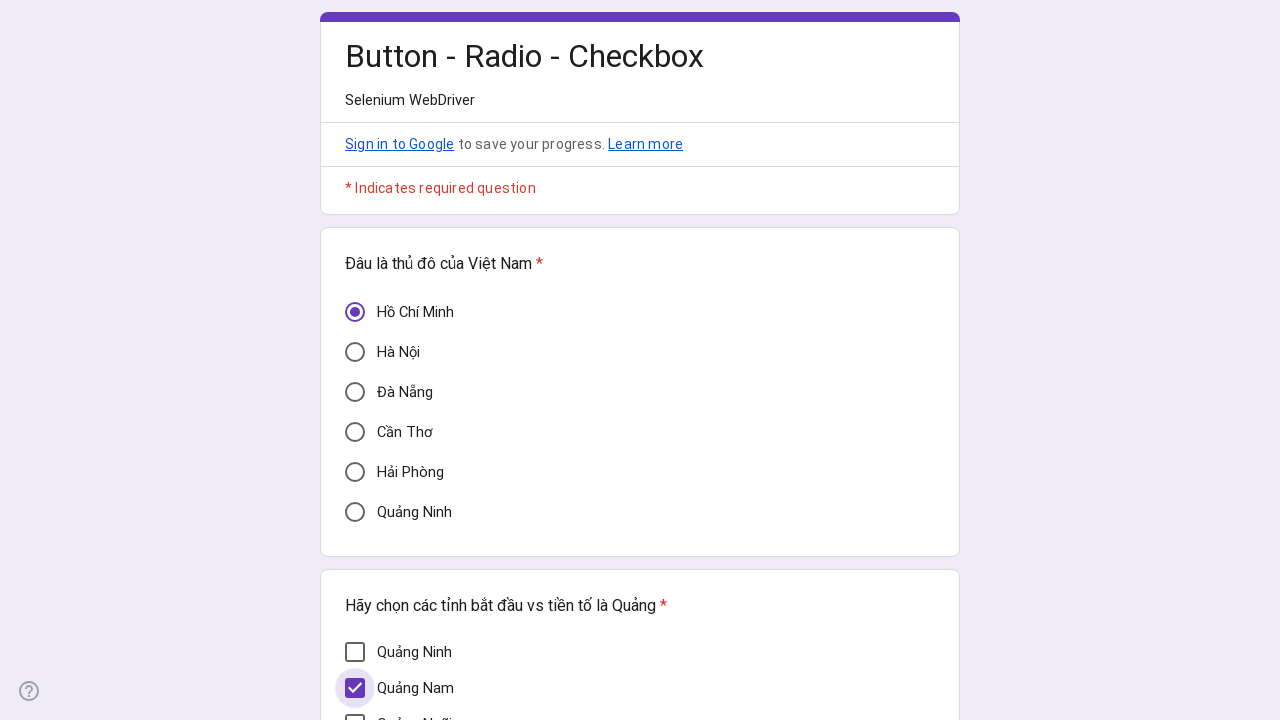

Verified Quảng Nam checkbox is now selected (aria-checked='true')
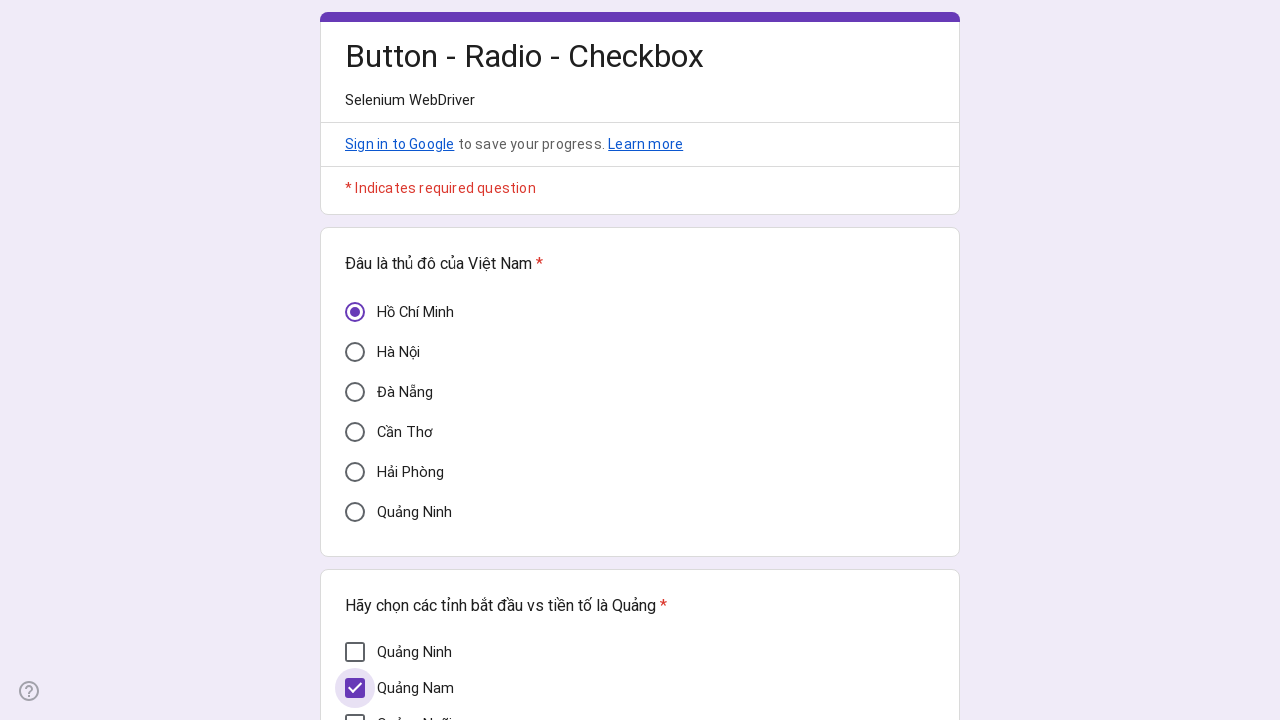

Located all checkbox elements with aria-label attribute
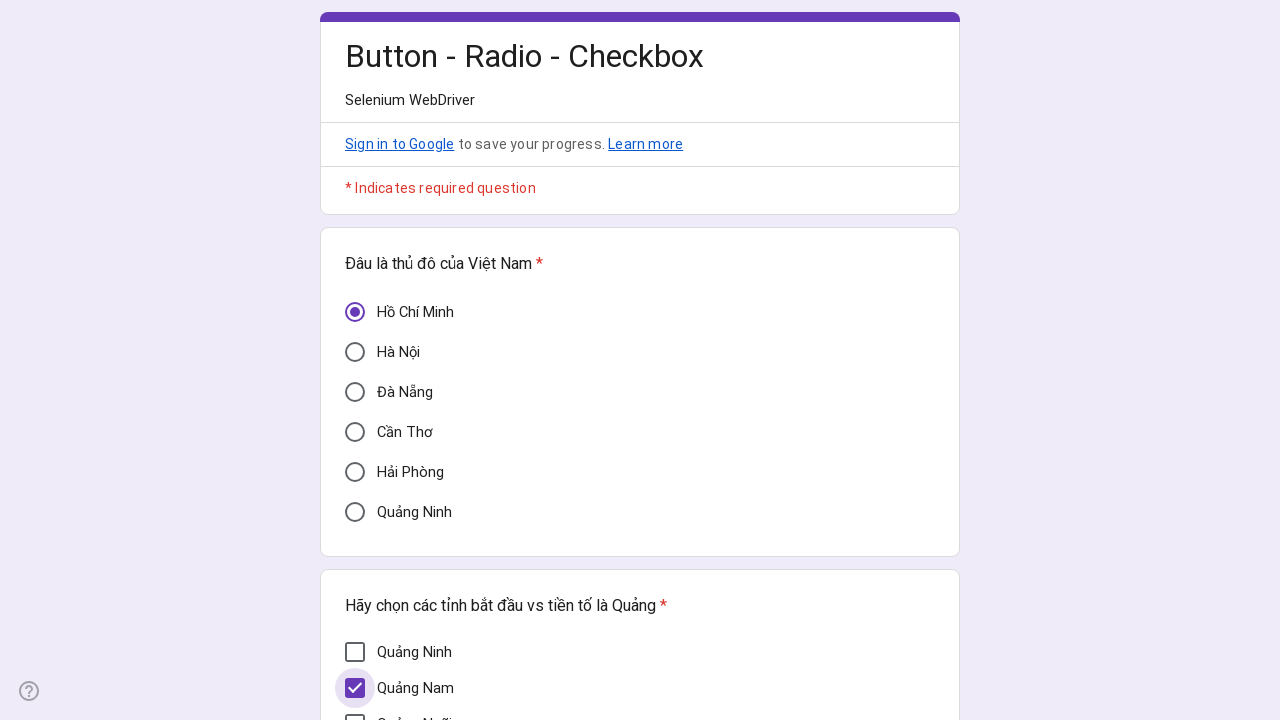

Retrieved checkbox at index 0
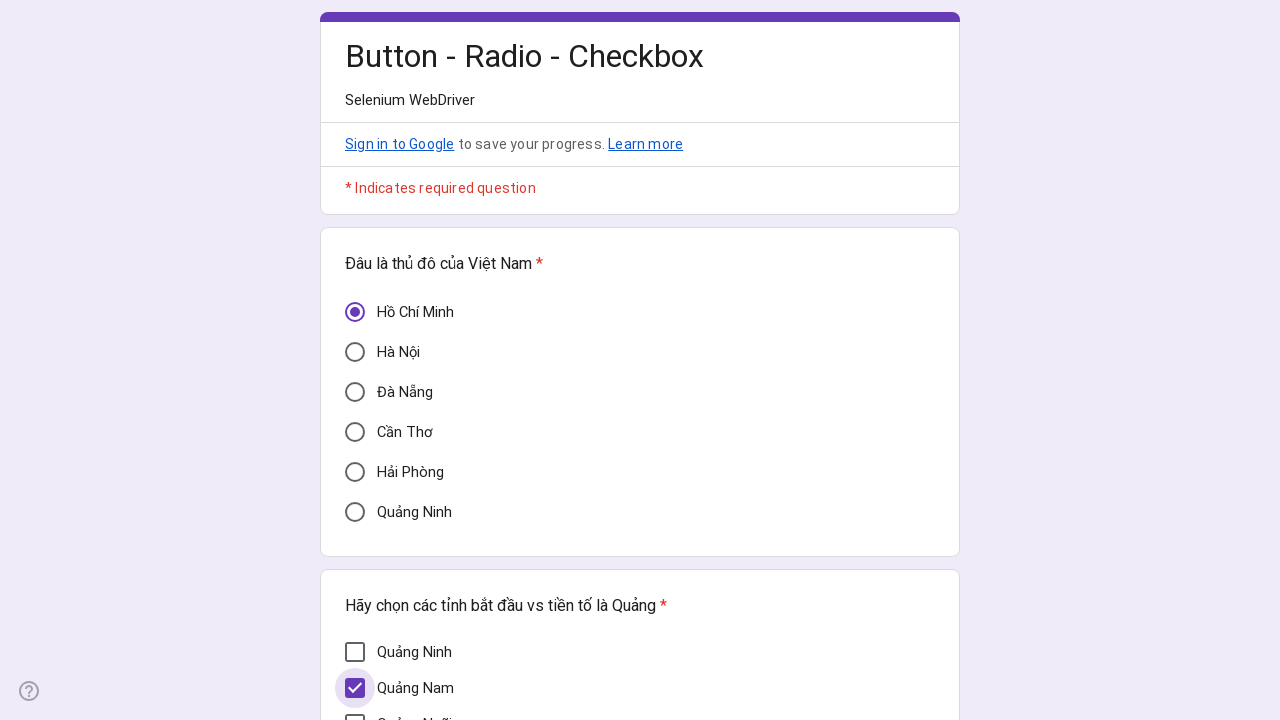

Checkbox at index 0 is not selected, proceeding to click
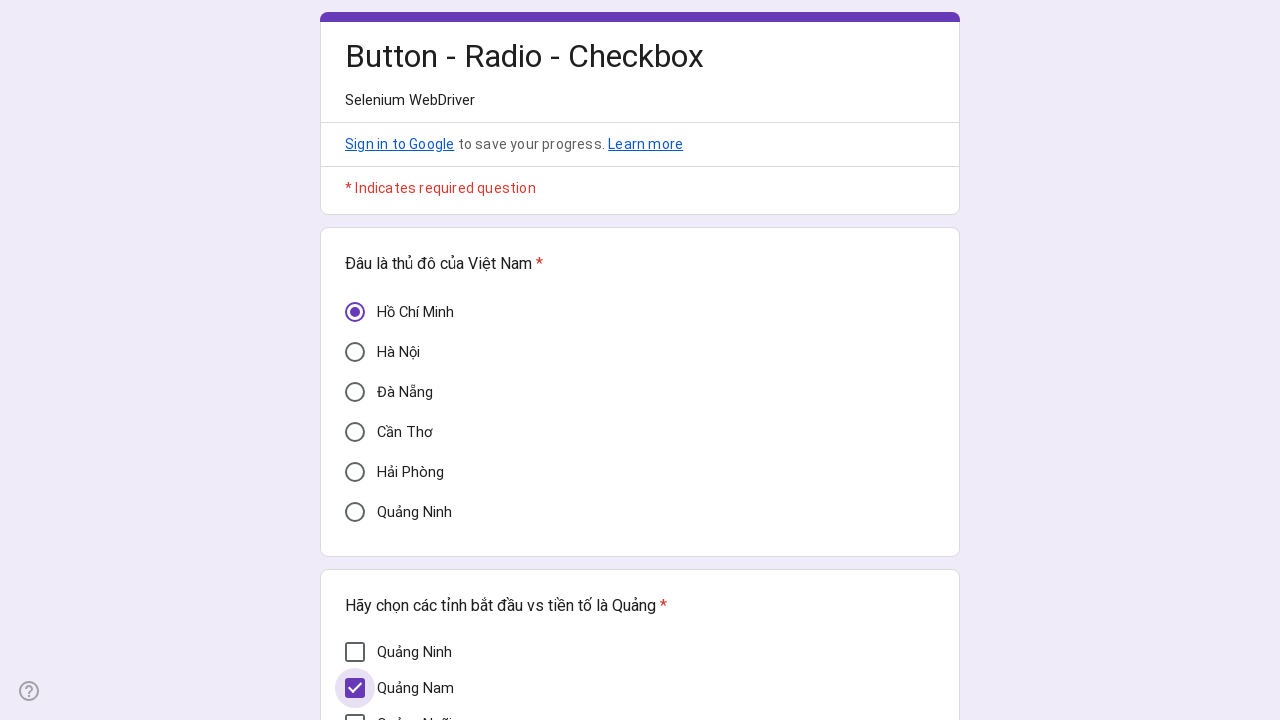

Clicked checkbox at index 0 at (355, 652) on xpath=//div[@role='checkbox' and @aria-label] >> nth=0
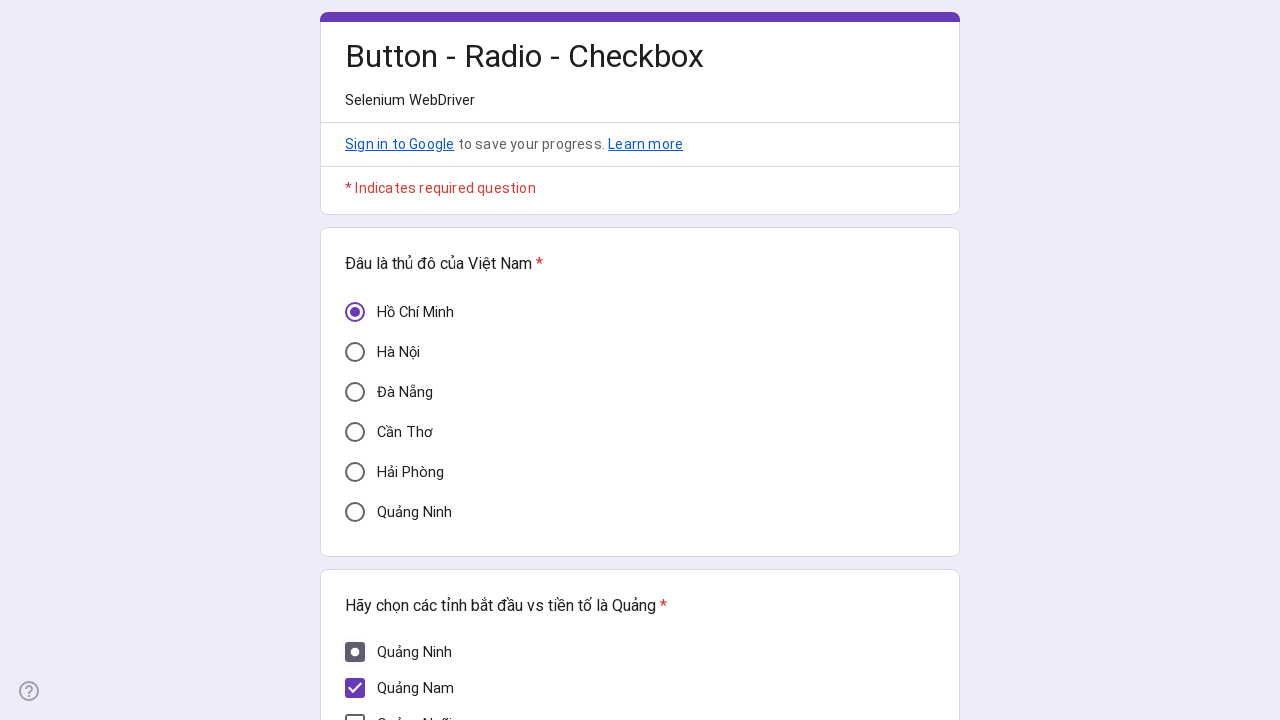

Waited 1000ms after clicking checkbox at index 0
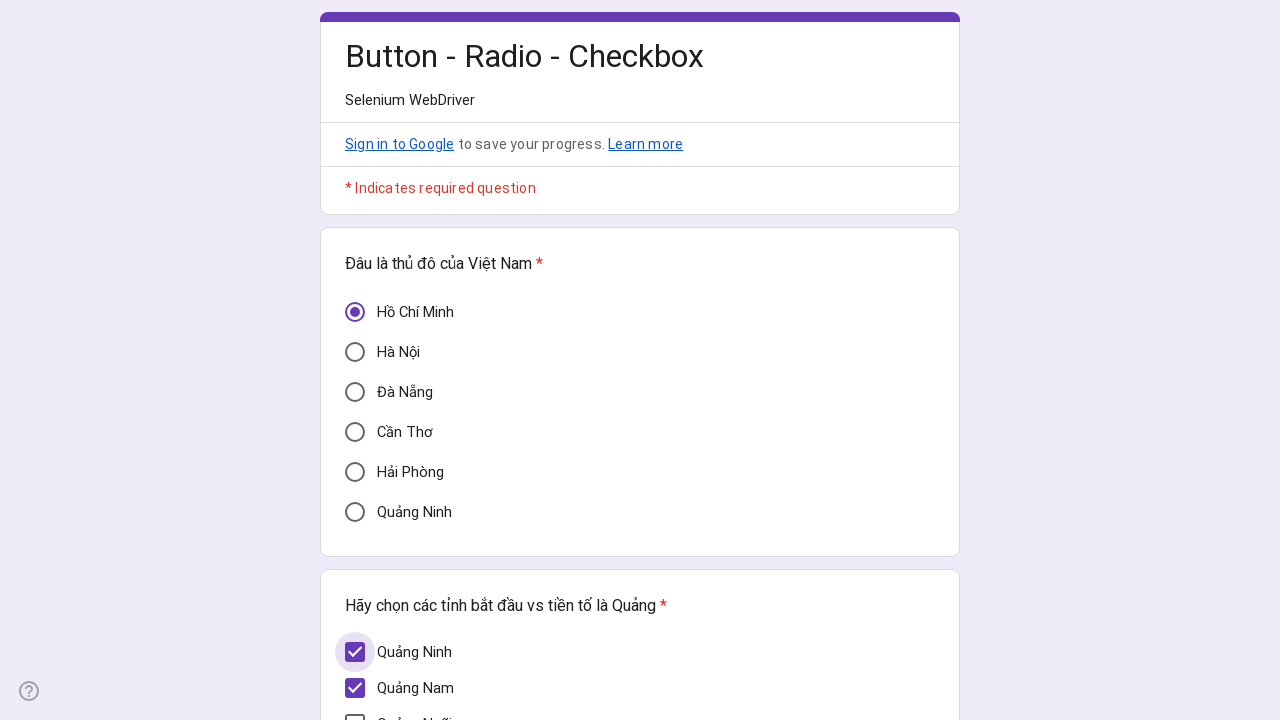

Retrieved checkbox at index 1
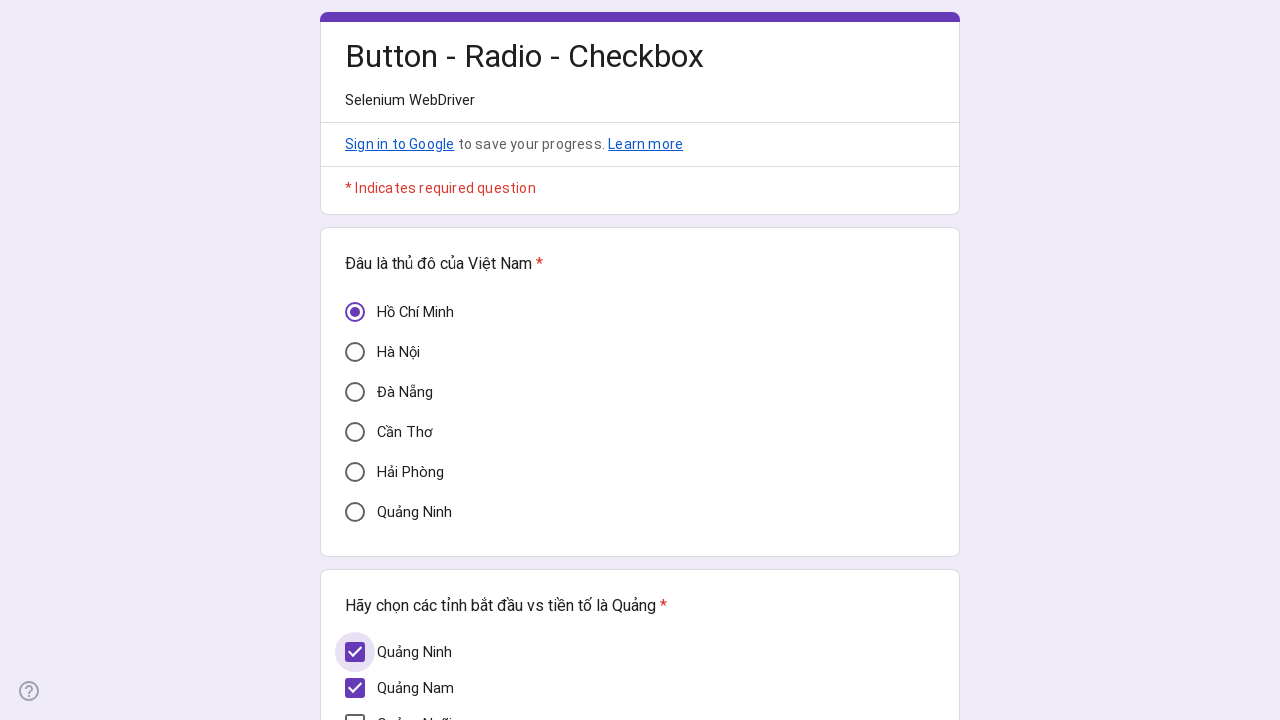

Retrieved checkbox at index 2
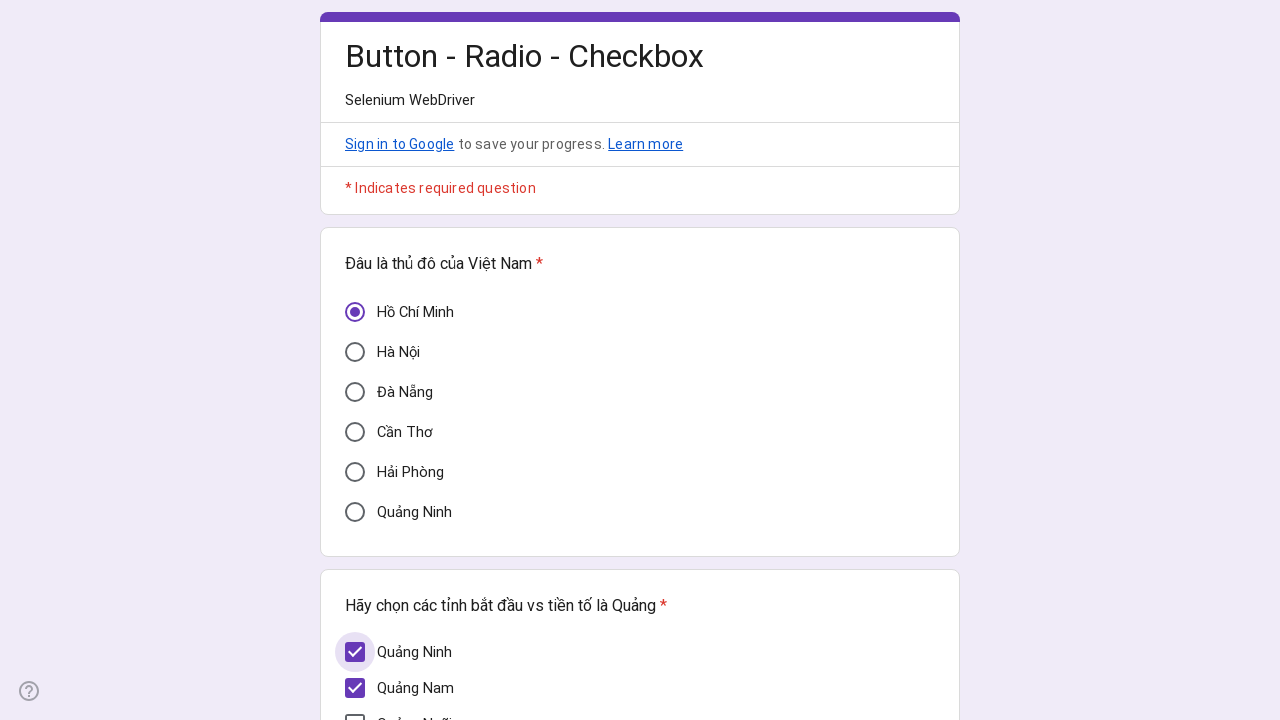

Checkbox at index 2 is not selected, proceeding to click
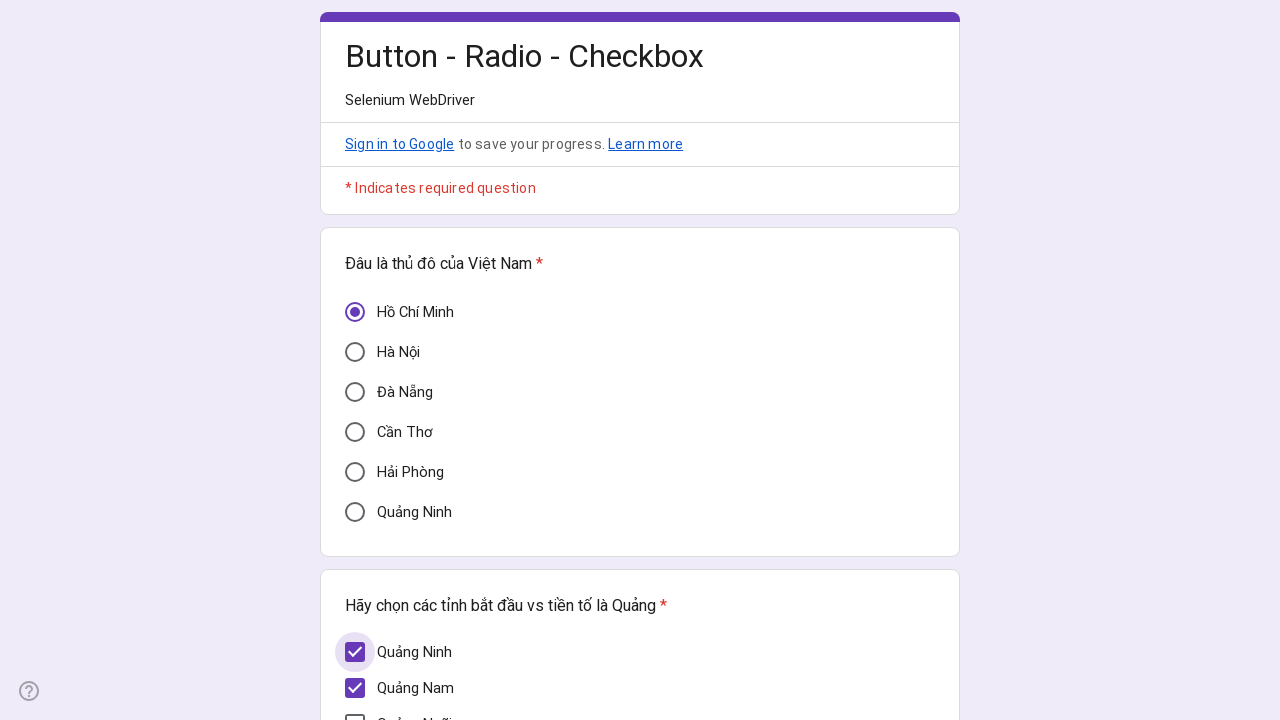

Clicked checkbox at index 2 at (355, 710) on xpath=//div[@role='checkbox' and @aria-label] >> nth=2
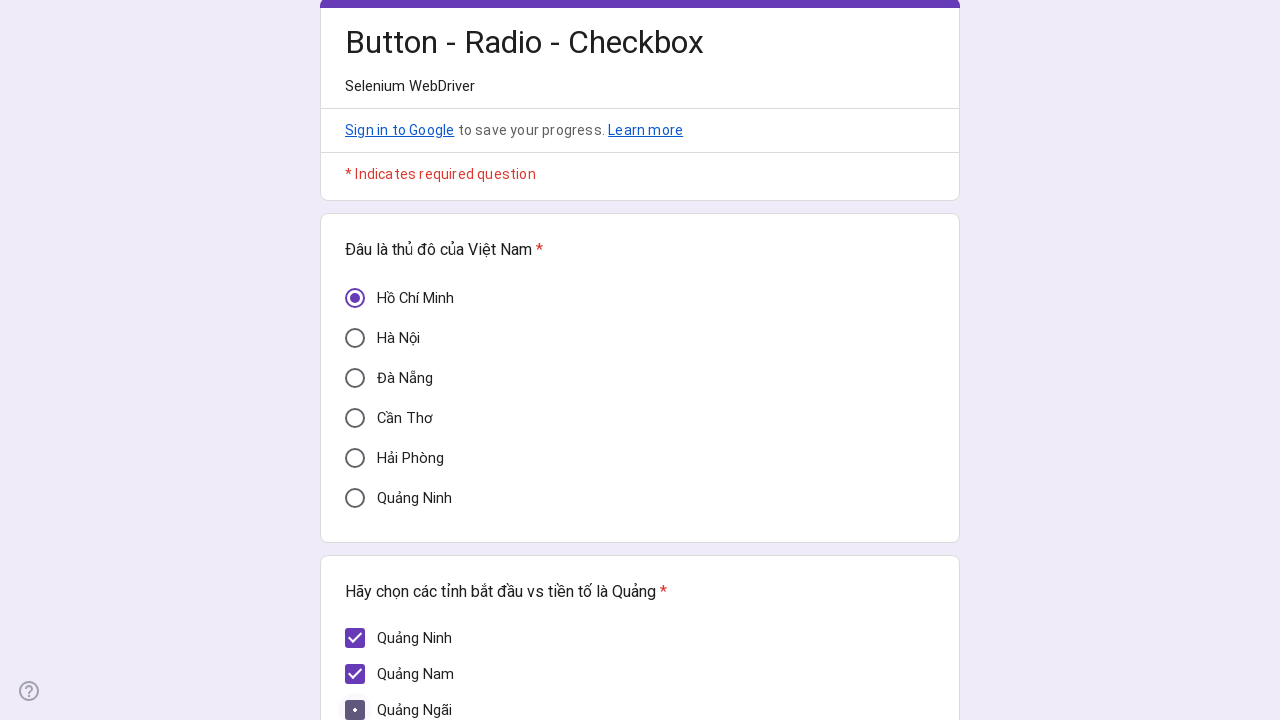

Waited 1000ms after clicking checkbox at index 2
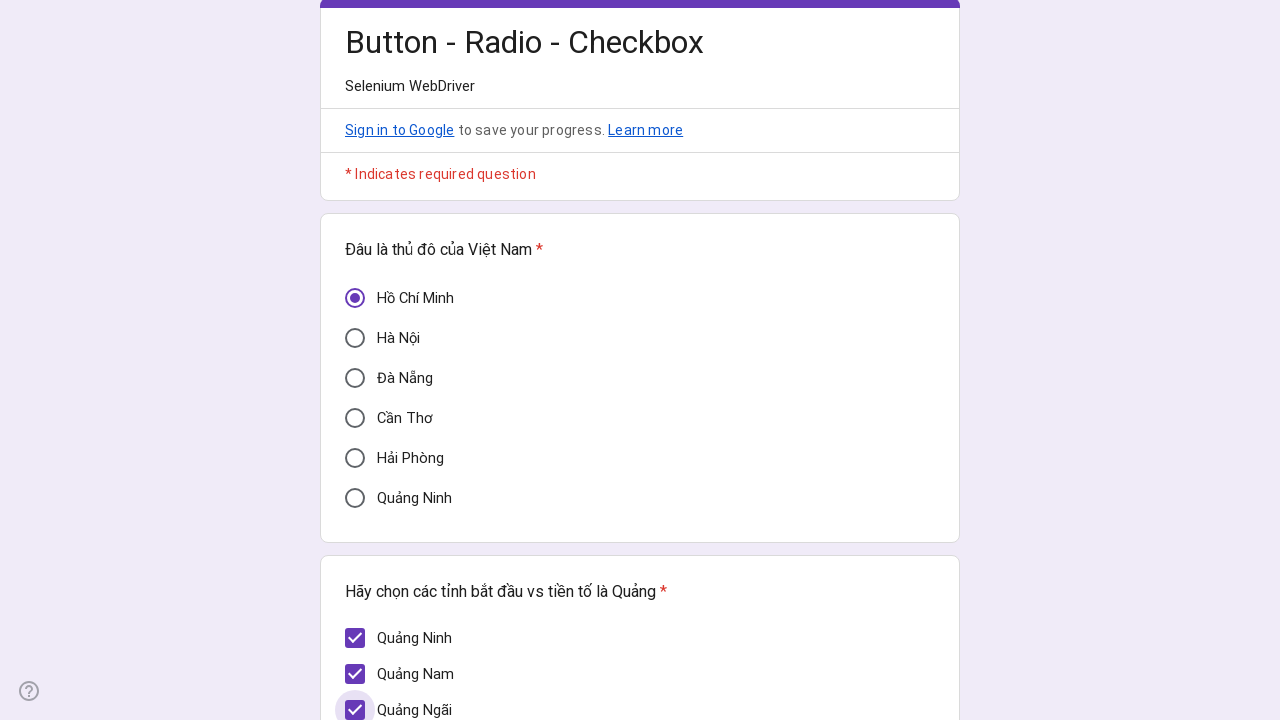

Retrieved checkbox at index 3
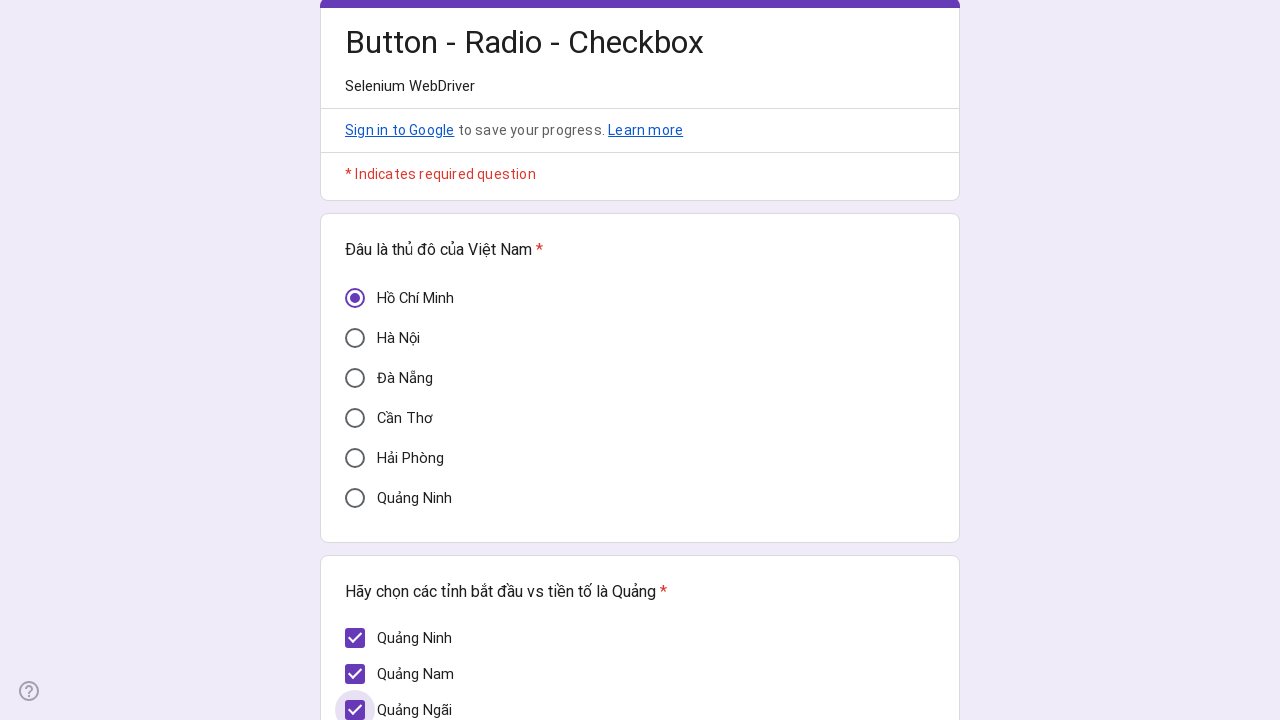

Checkbox at index 3 is not selected, proceeding to click
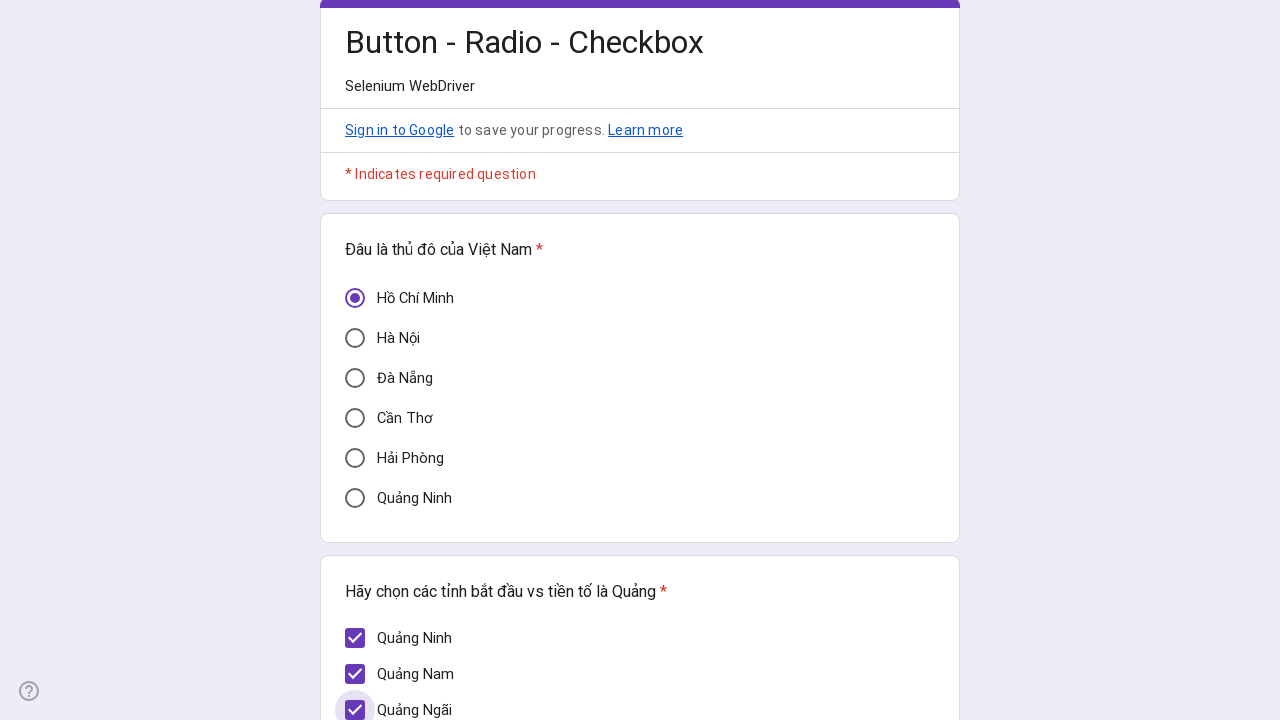

Clicked checkbox at index 3 at (355, 377) on xpath=//div[@role='checkbox' and @aria-label] >> nth=3
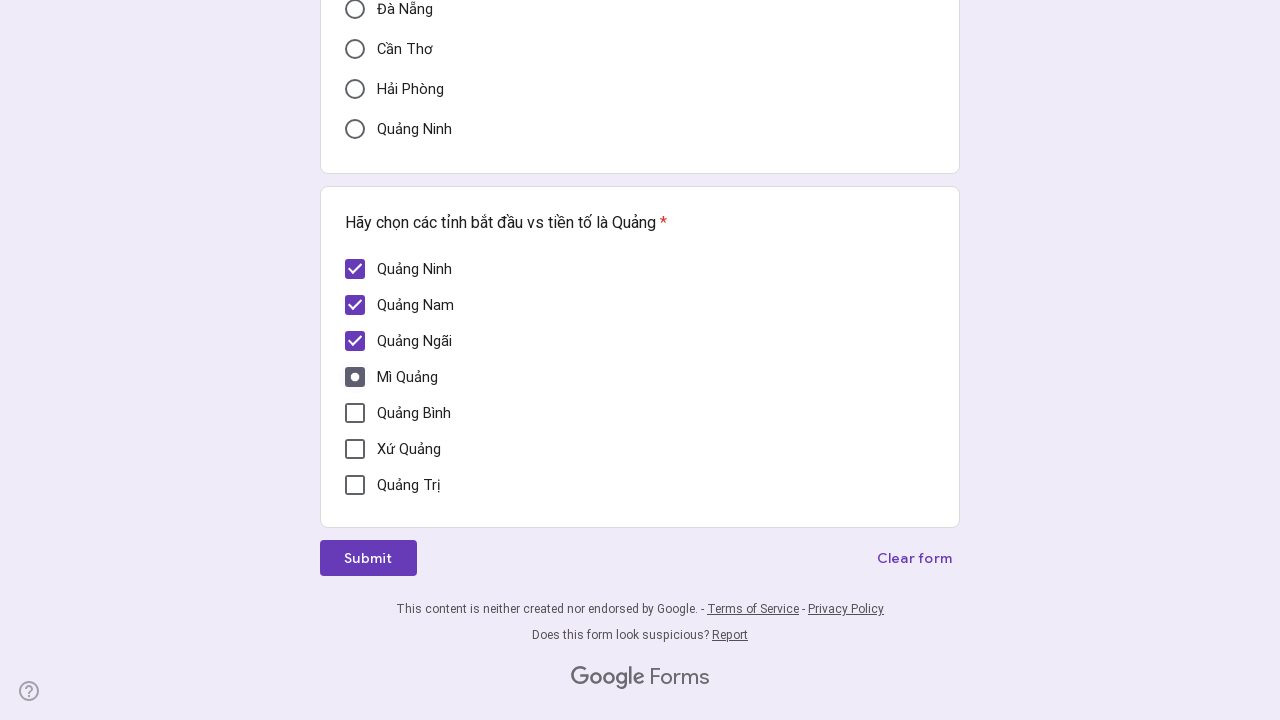

Waited 1000ms after clicking checkbox at index 3
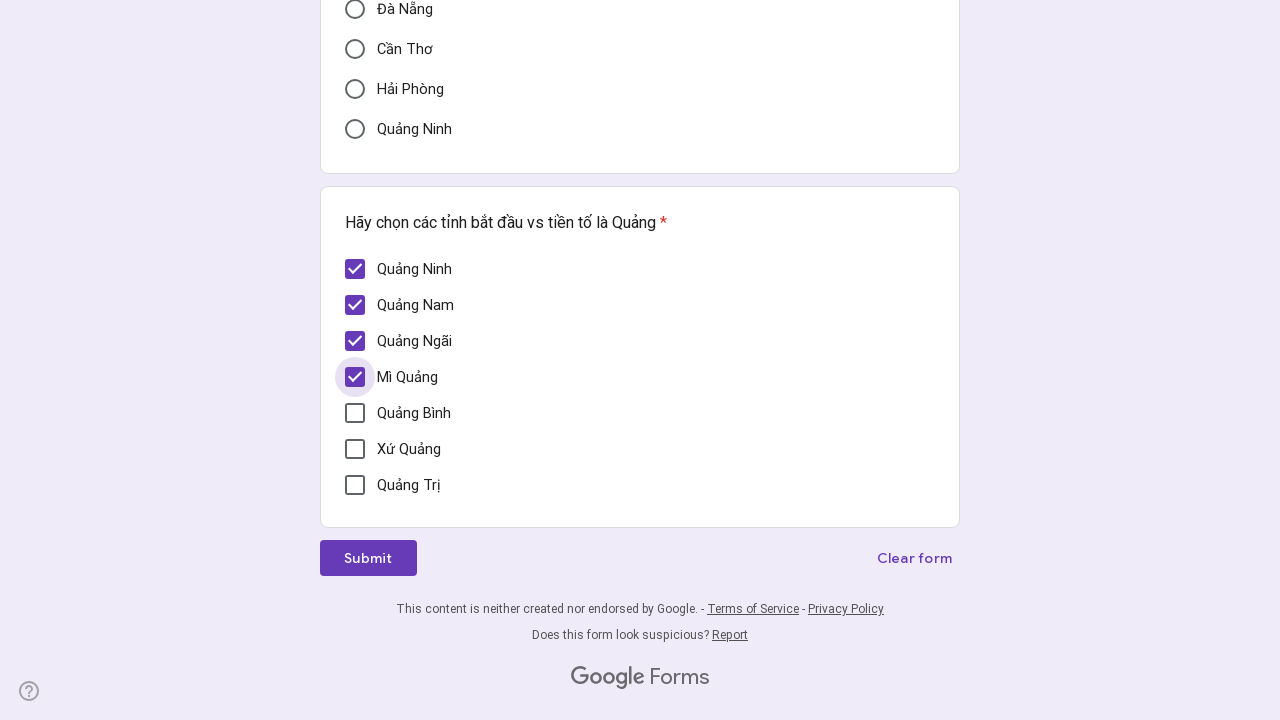

Retrieved checkbox at index 4
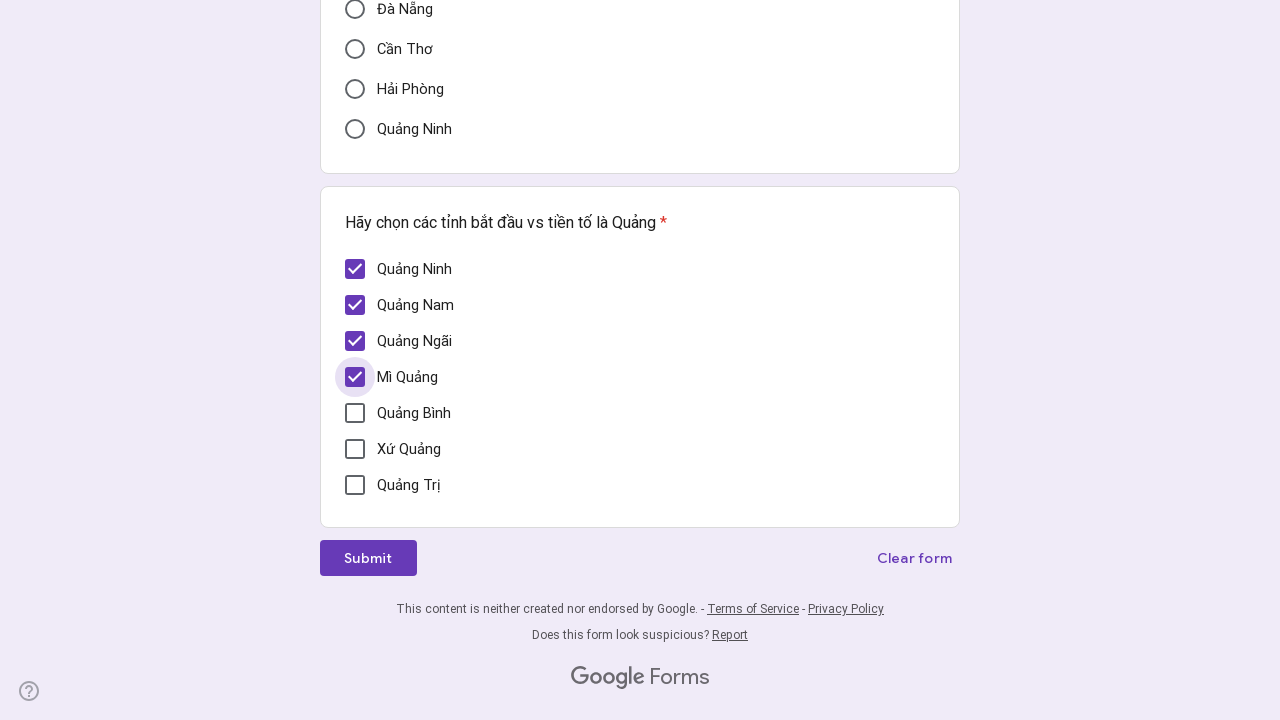

Checkbox at index 4 is not selected, proceeding to click
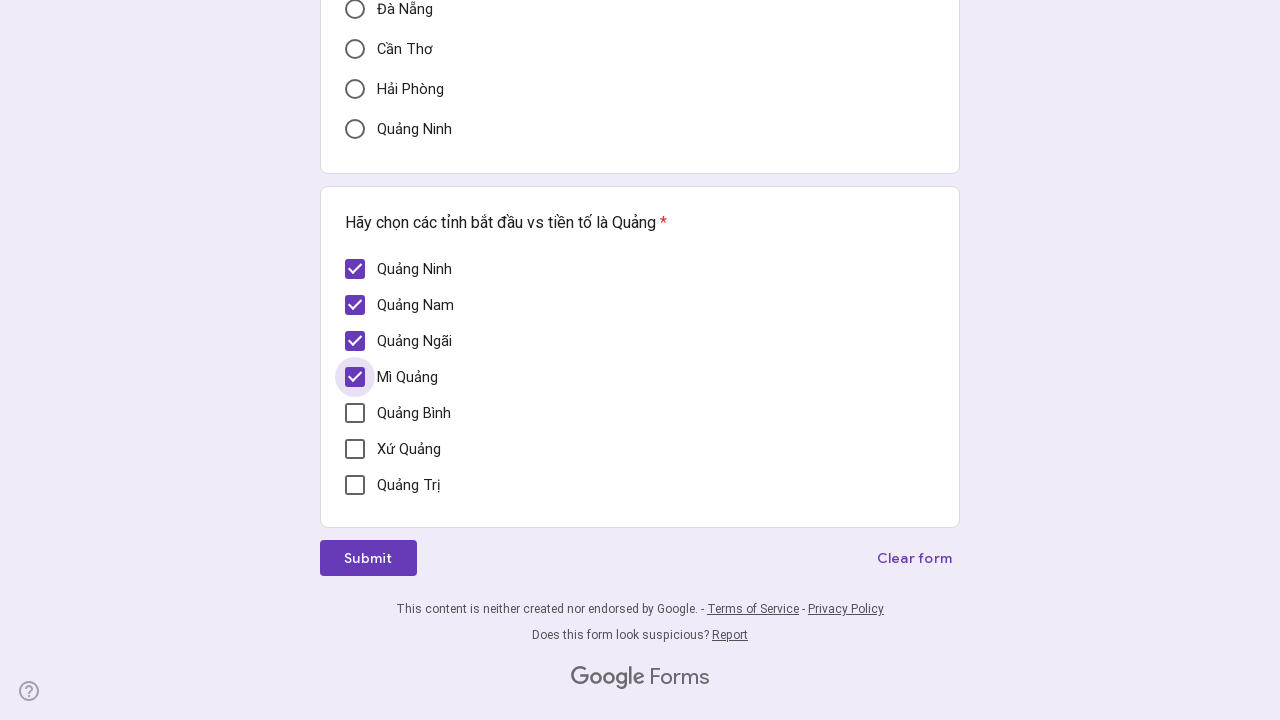

Clicked checkbox at index 4 at (355, 413) on xpath=//div[@role='checkbox' and @aria-label] >> nth=4
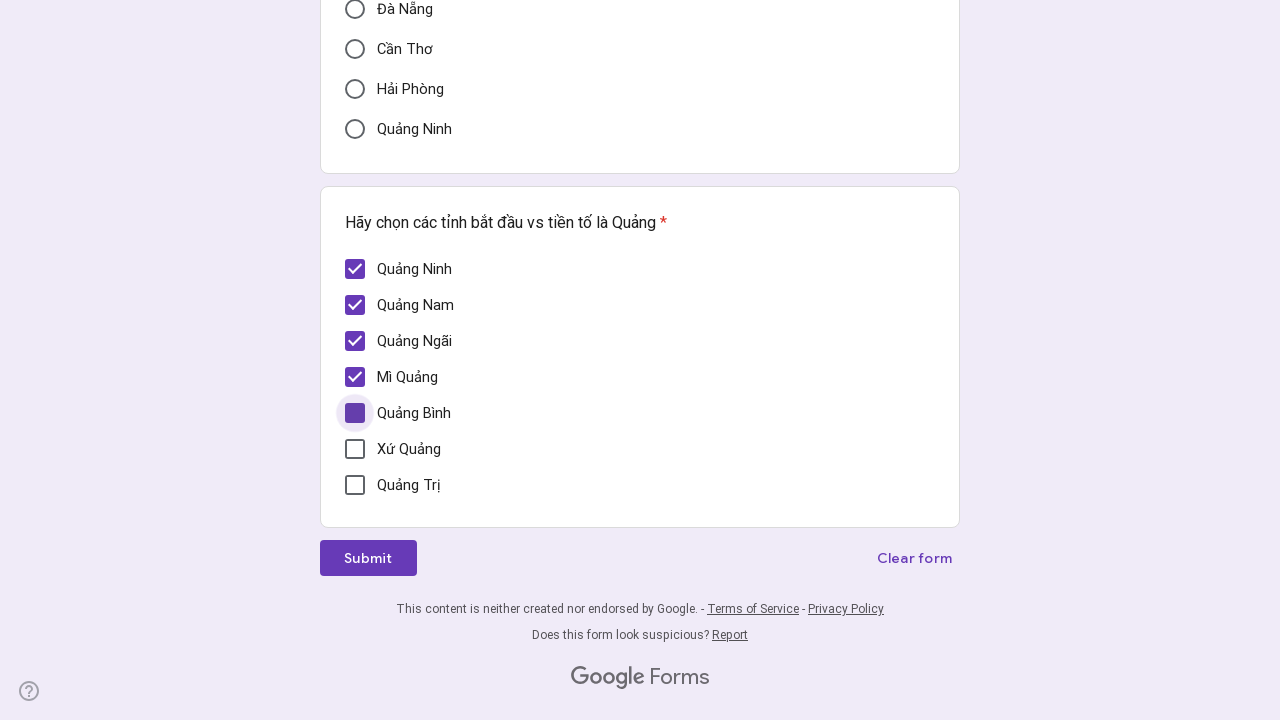

Waited 1000ms after clicking checkbox at index 4
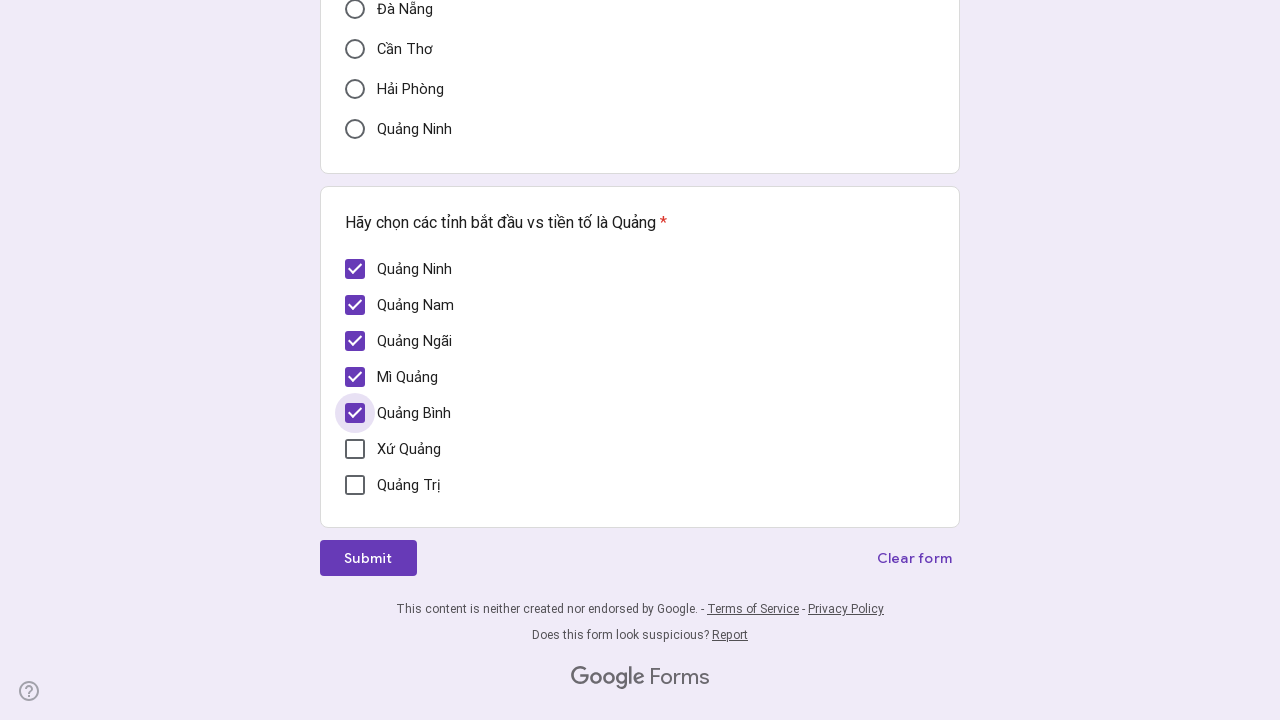

Retrieved checkbox at index 5
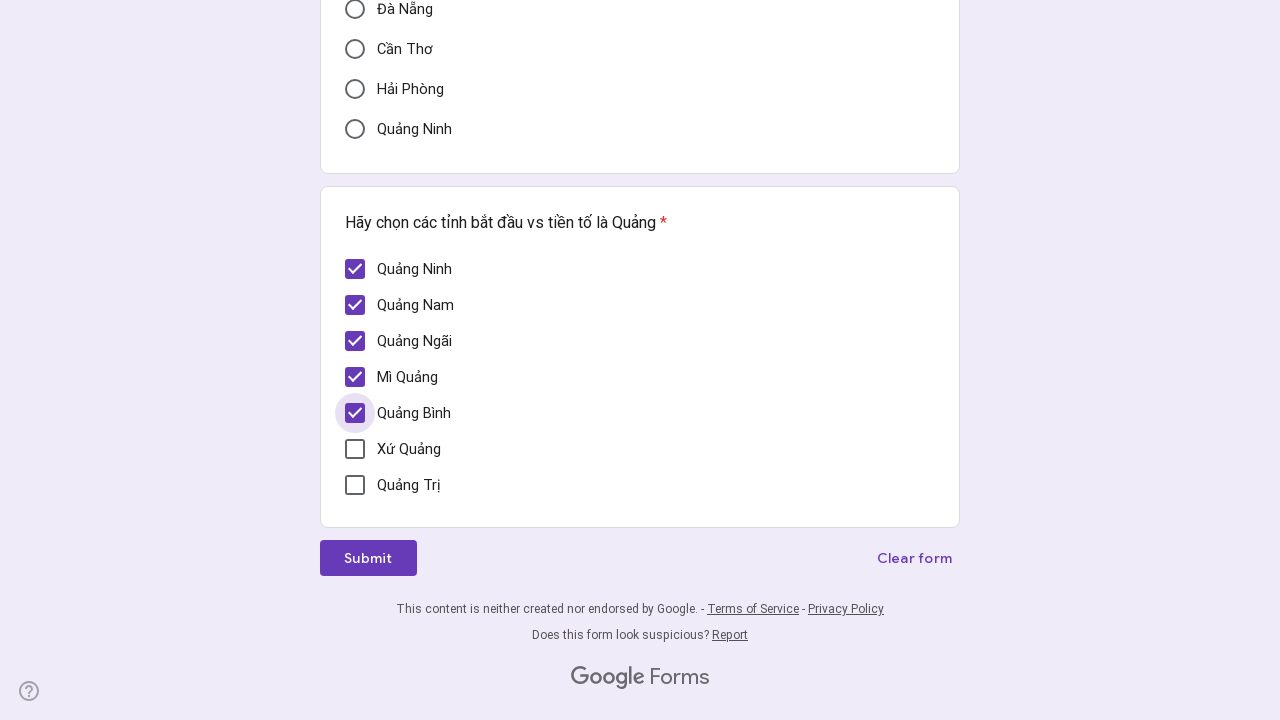

Checkbox at index 5 is not selected, proceeding to click
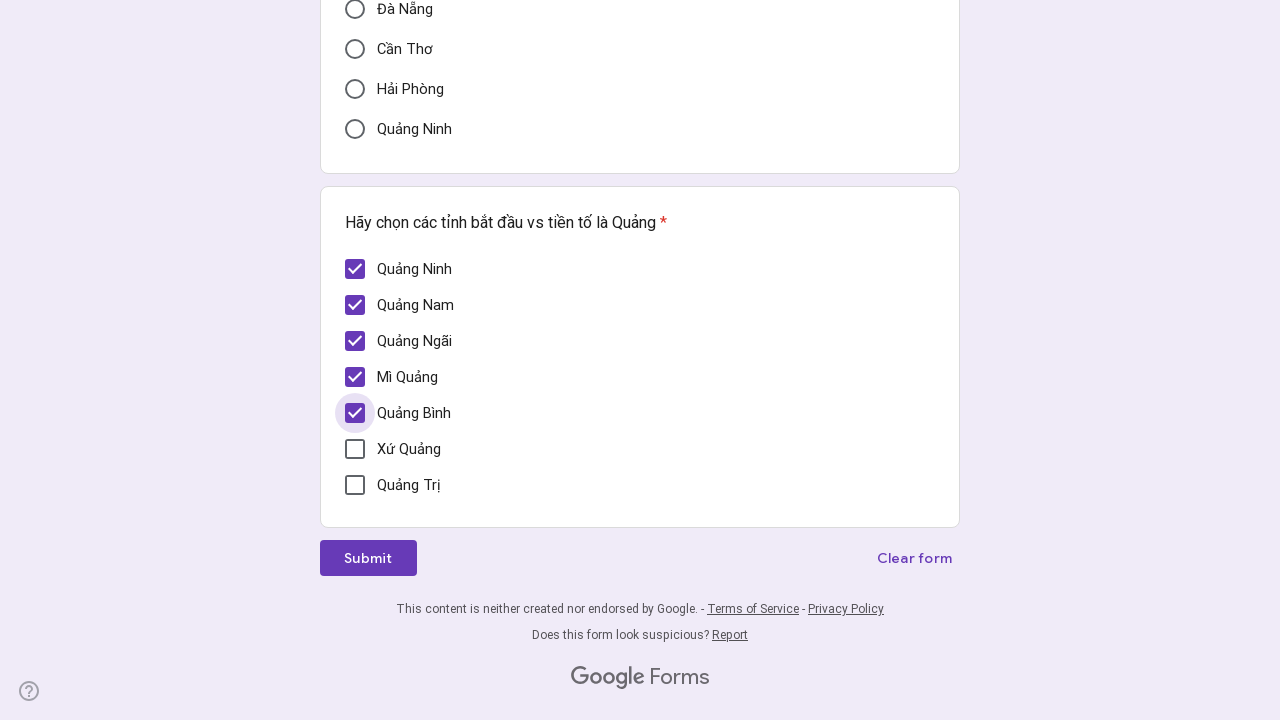

Clicked checkbox at index 5 at (355, 449) on xpath=//div[@role='checkbox' and @aria-label] >> nth=5
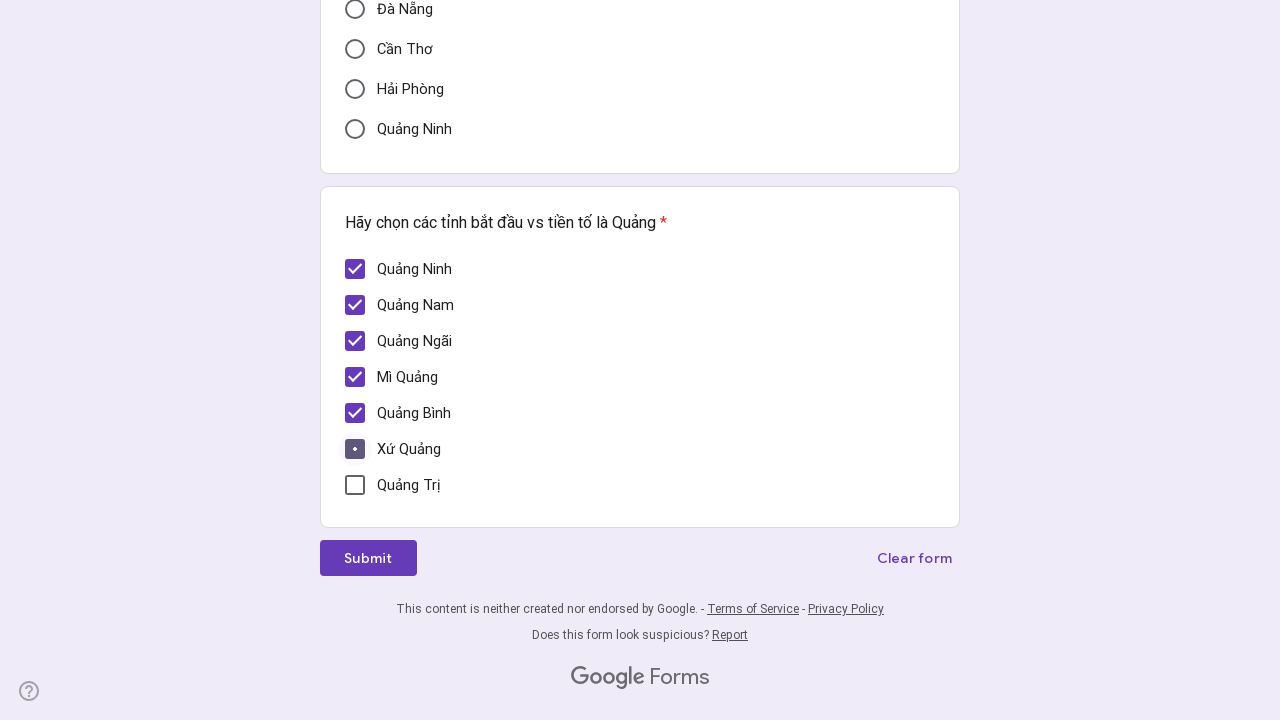

Waited 1000ms after clicking checkbox at index 5
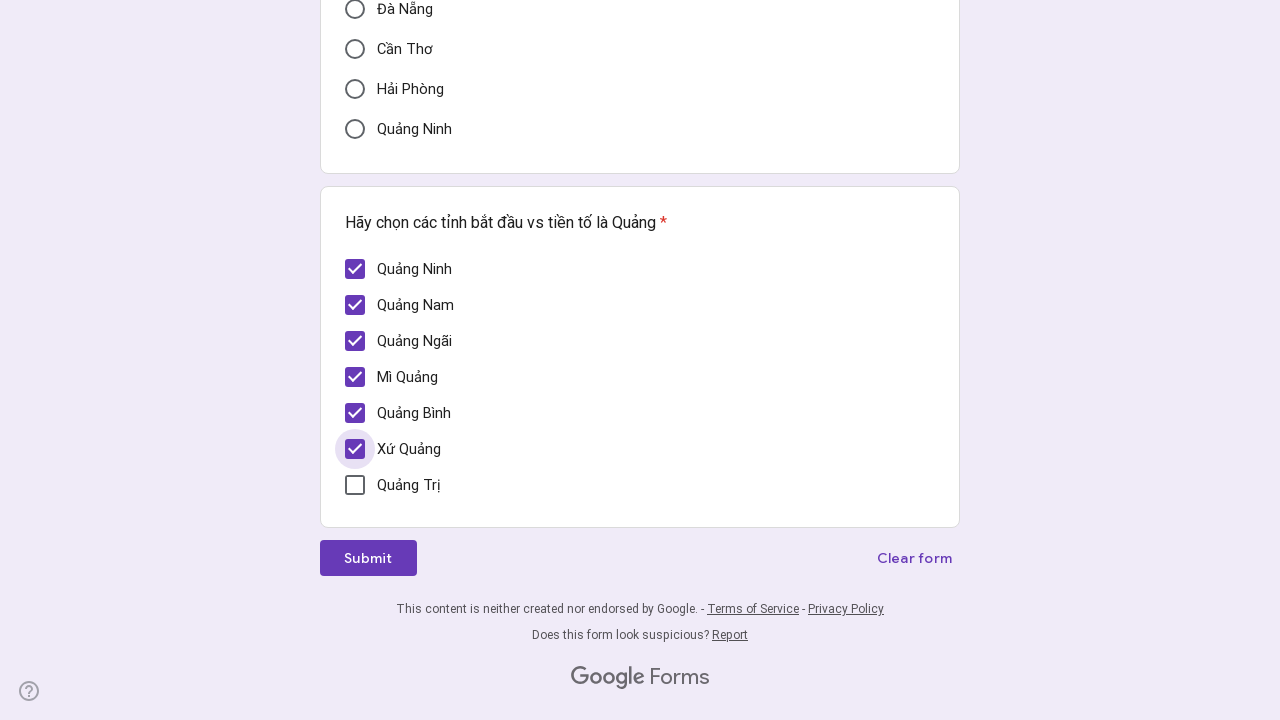

Retrieved checkbox at index 6
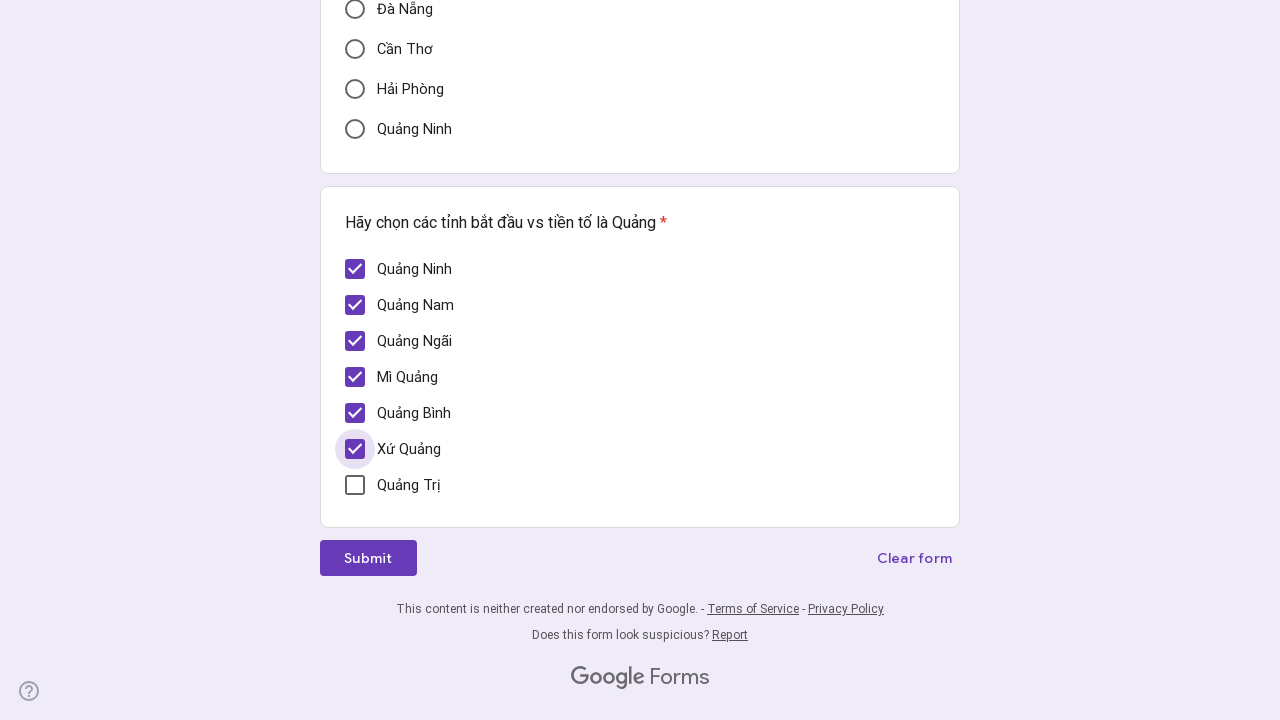

Checkbox at index 6 is not selected, proceeding to click
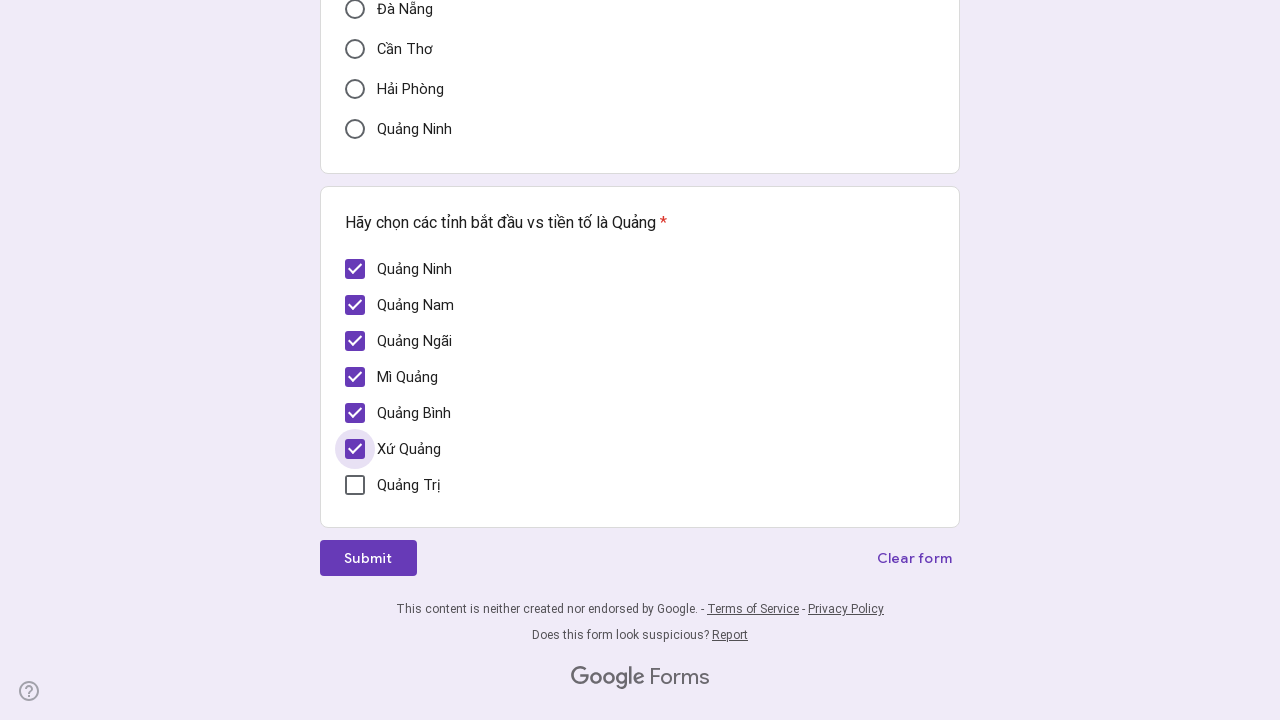

Clicked checkbox at index 6 at (355, 485) on xpath=//div[@role='checkbox' and @aria-label] >> nth=6
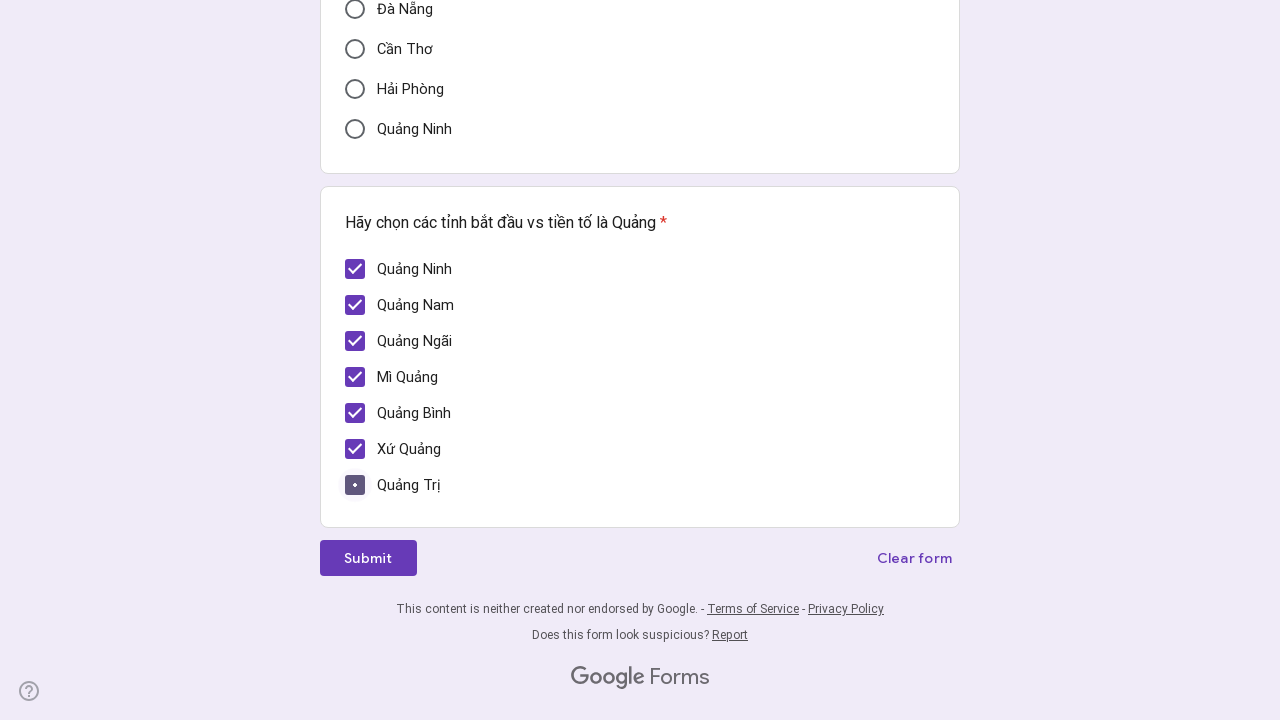

Waited 1000ms after clicking checkbox at index 6
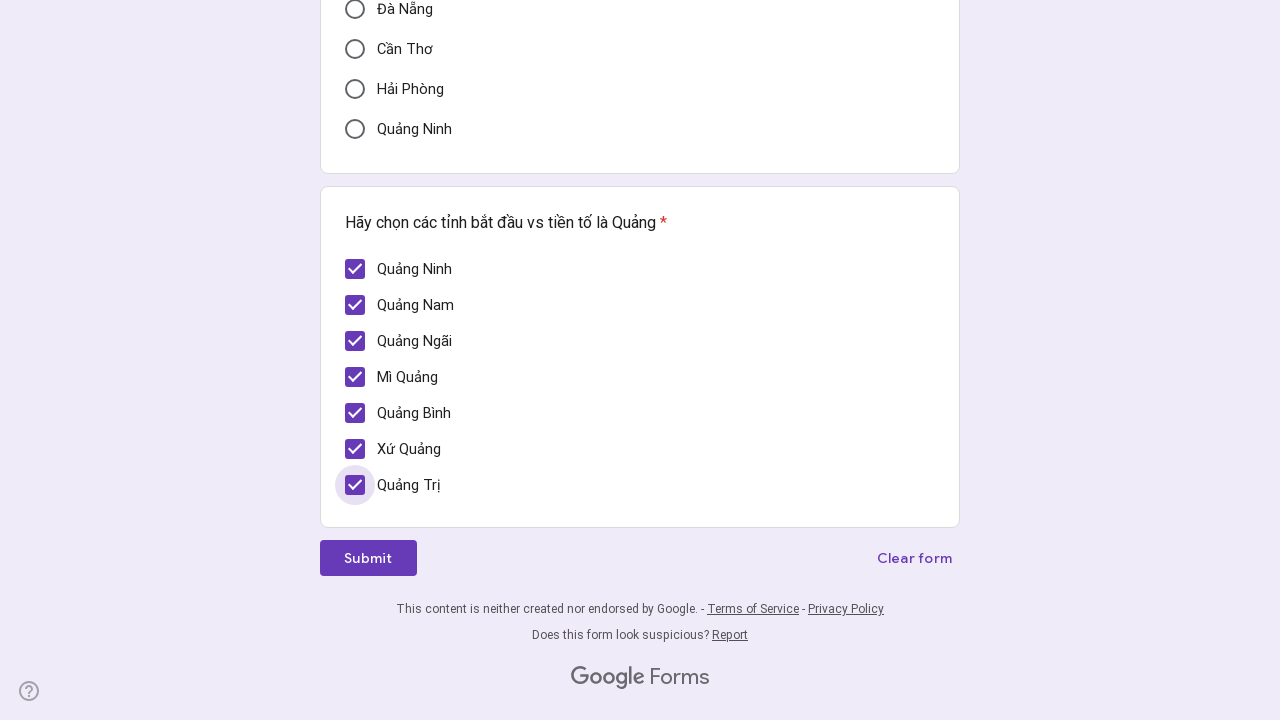

Verified checkbox at index 0 is selected (aria-checked='true')
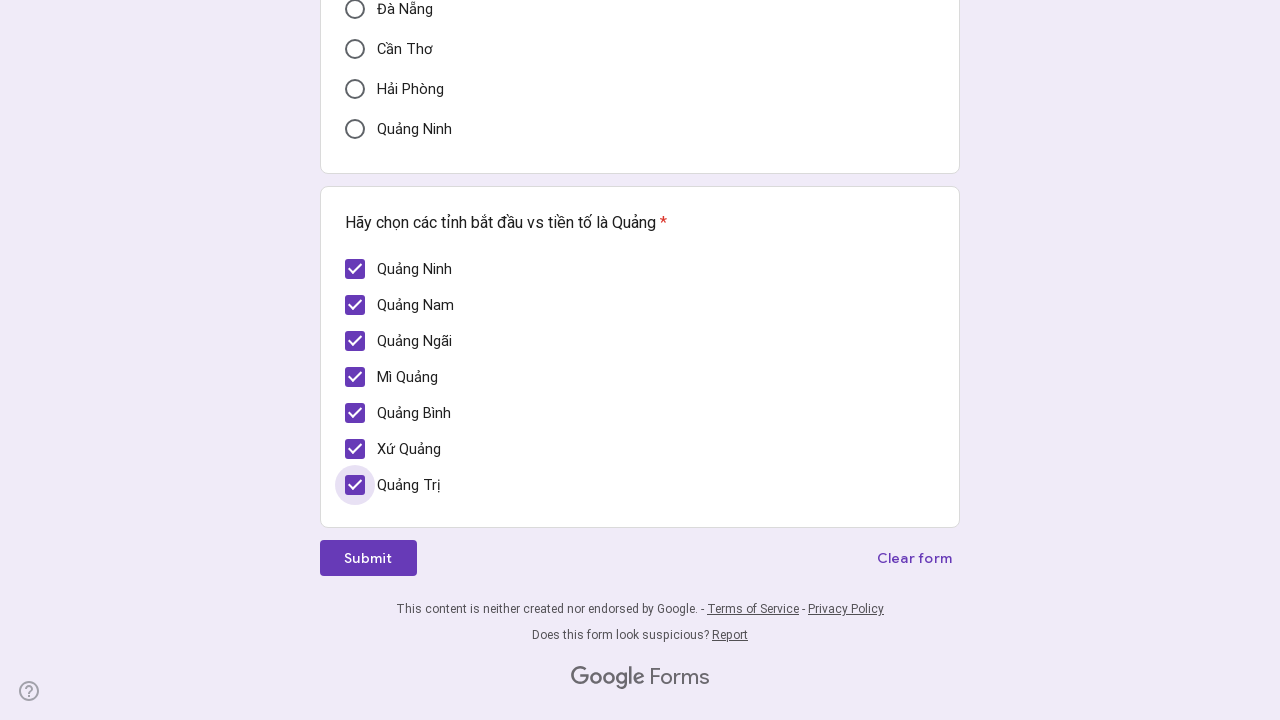

Verified checkbox at index 1 is selected (aria-checked='true')
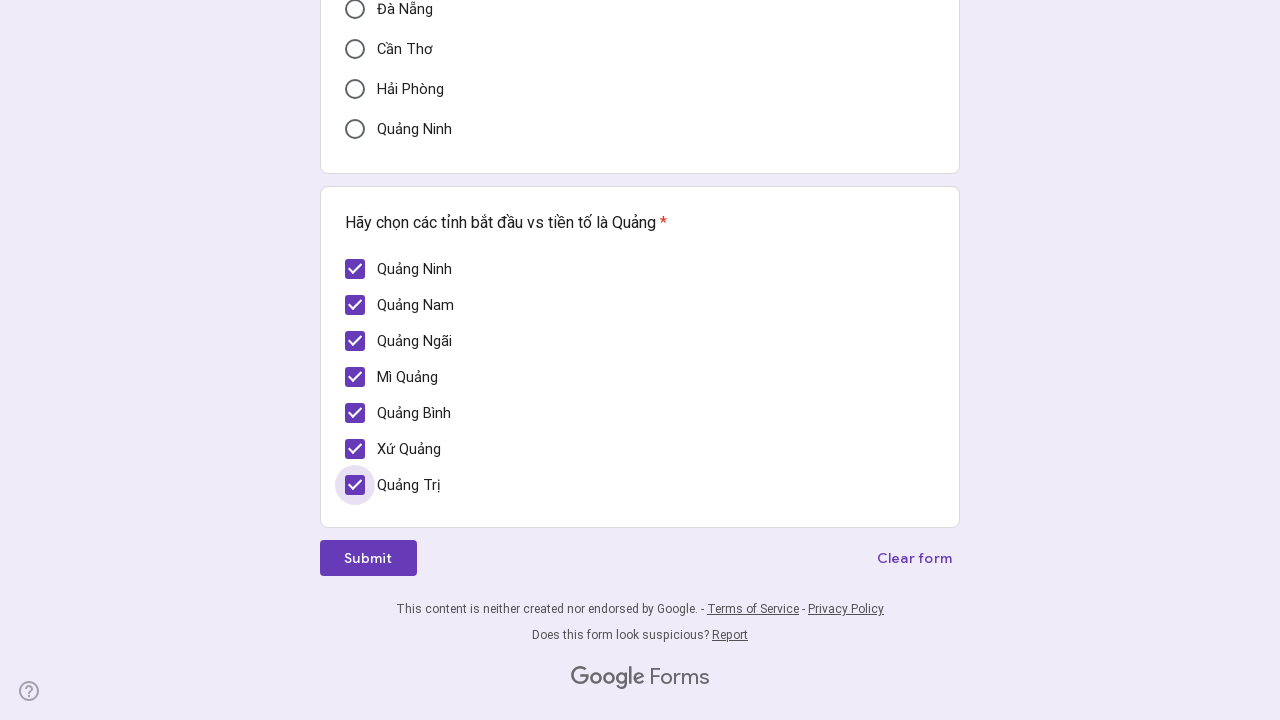

Verified checkbox at index 2 is selected (aria-checked='true')
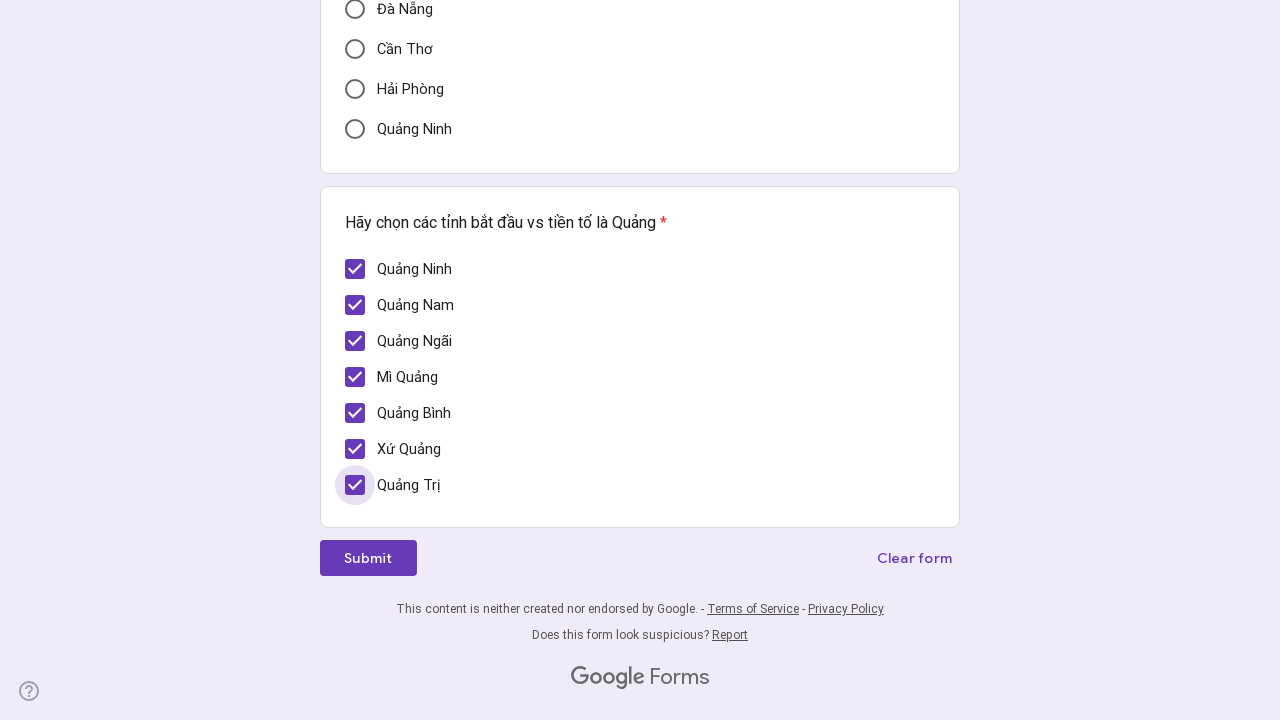

Verified checkbox at index 3 is selected (aria-checked='true')
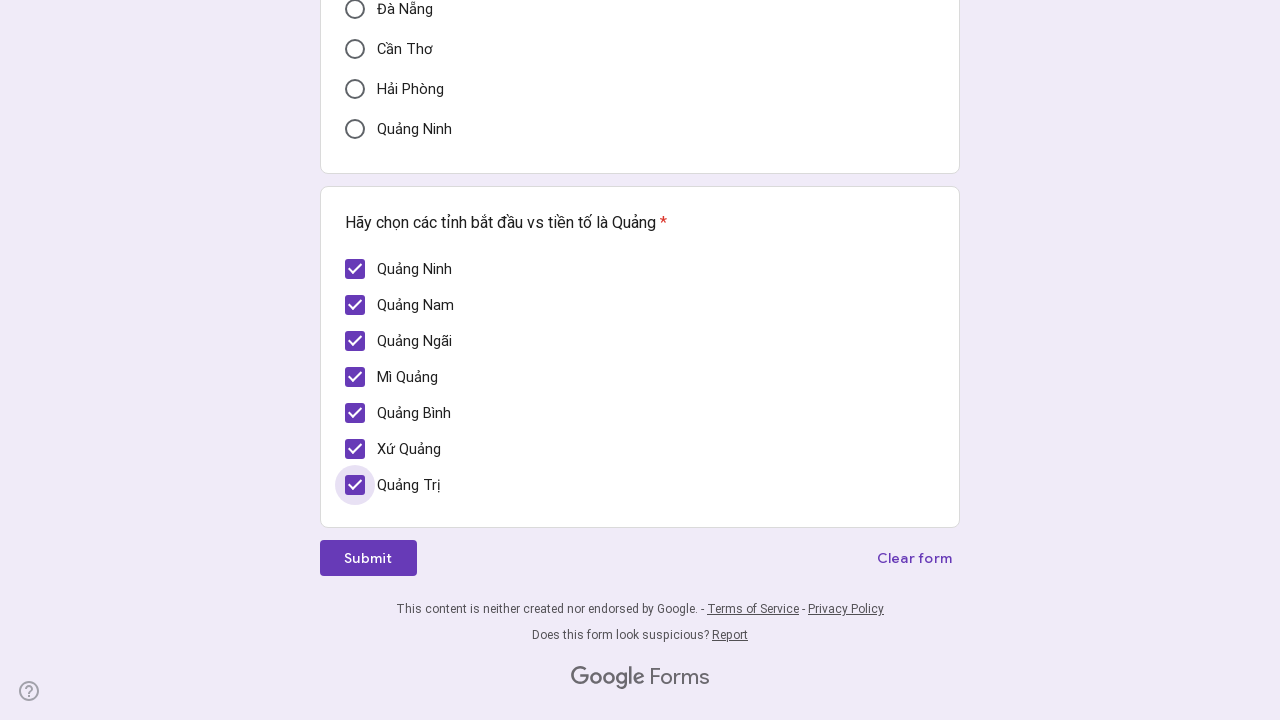

Verified checkbox at index 4 is selected (aria-checked='true')
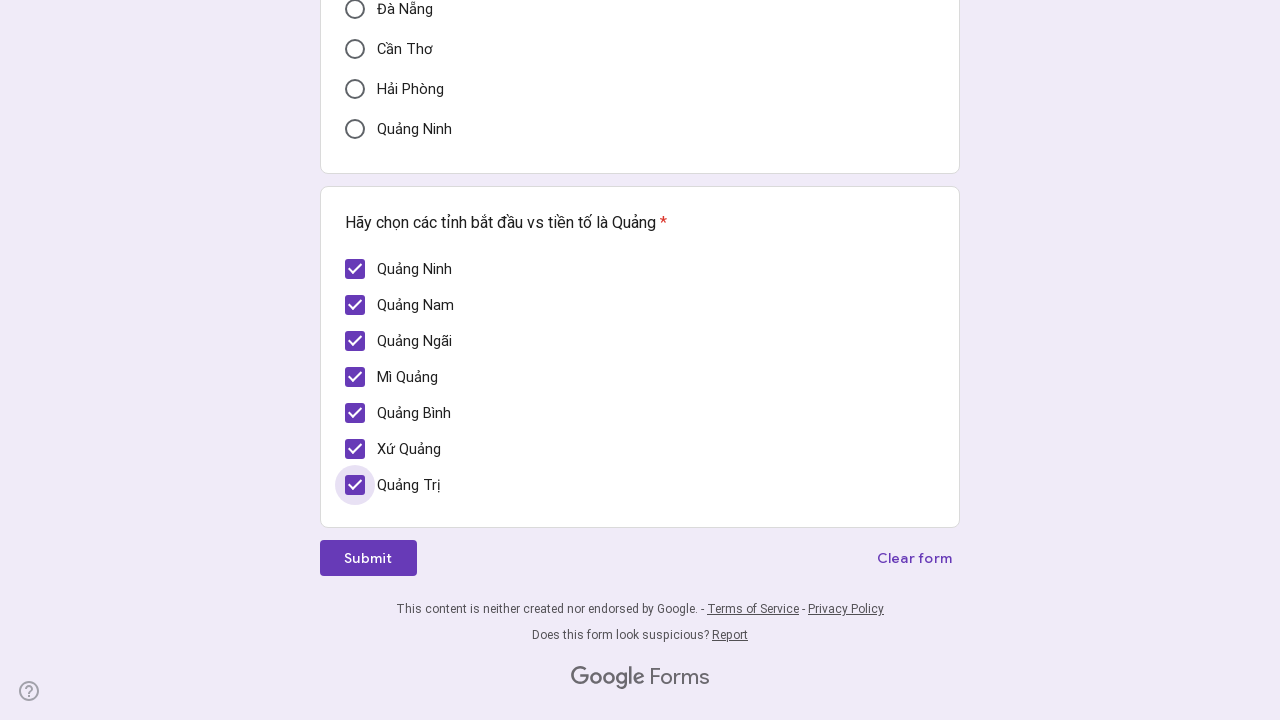

Verified checkbox at index 5 is selected (aria-checked='true')
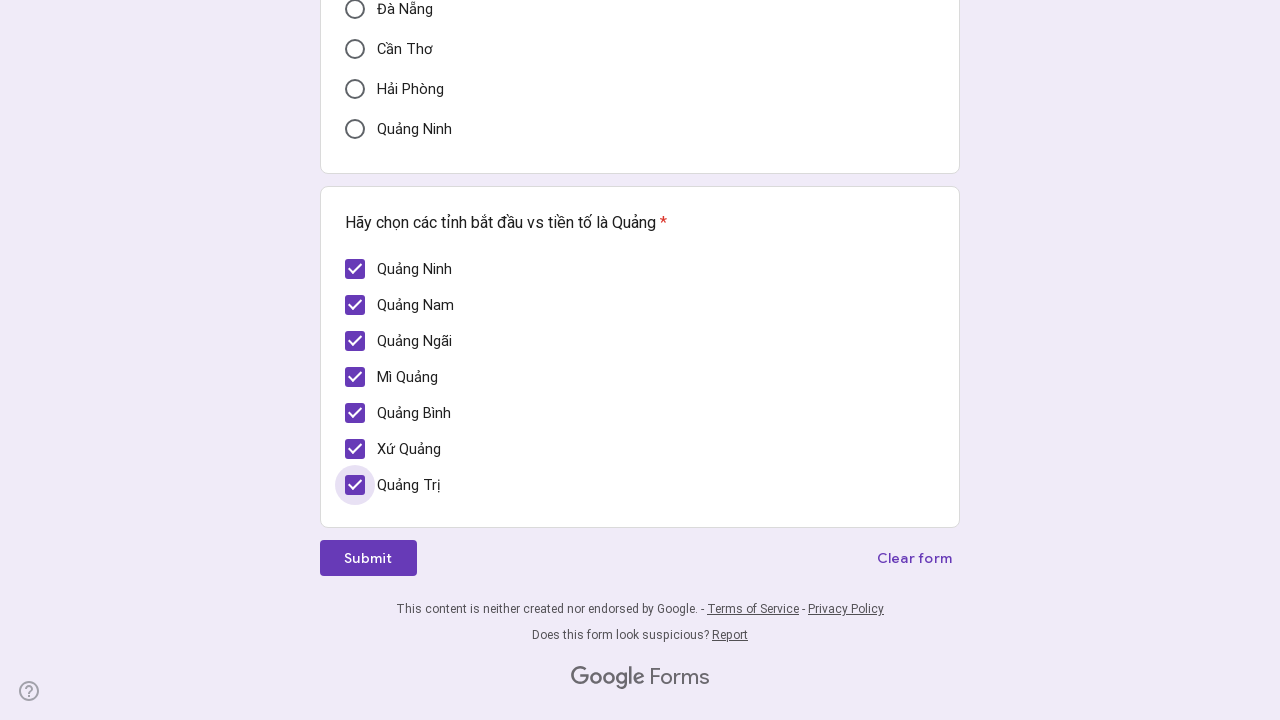

Verified checkbox at index 6 is selected (aria-checked='true')
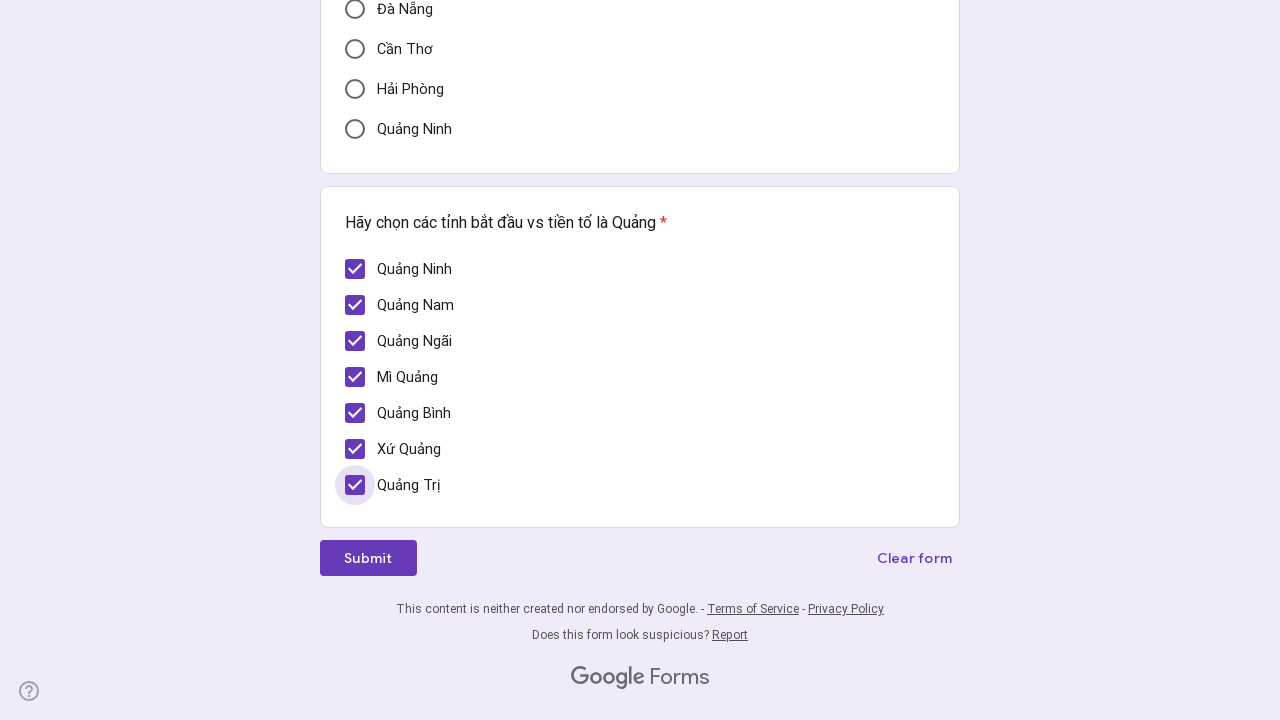

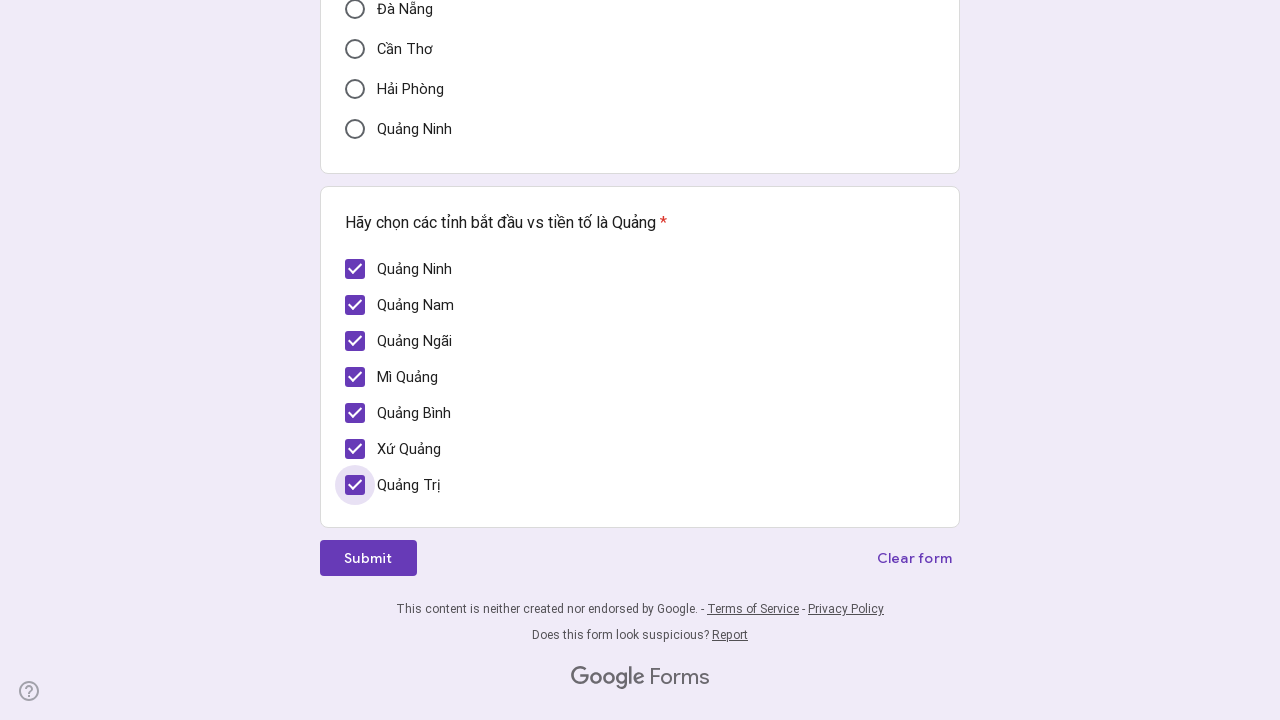